Verifies list of links on the page and clicks on "Bad Request" link to test response message

Starting URL: https://www.tutorialspoint.com/selenium/practice/links.php

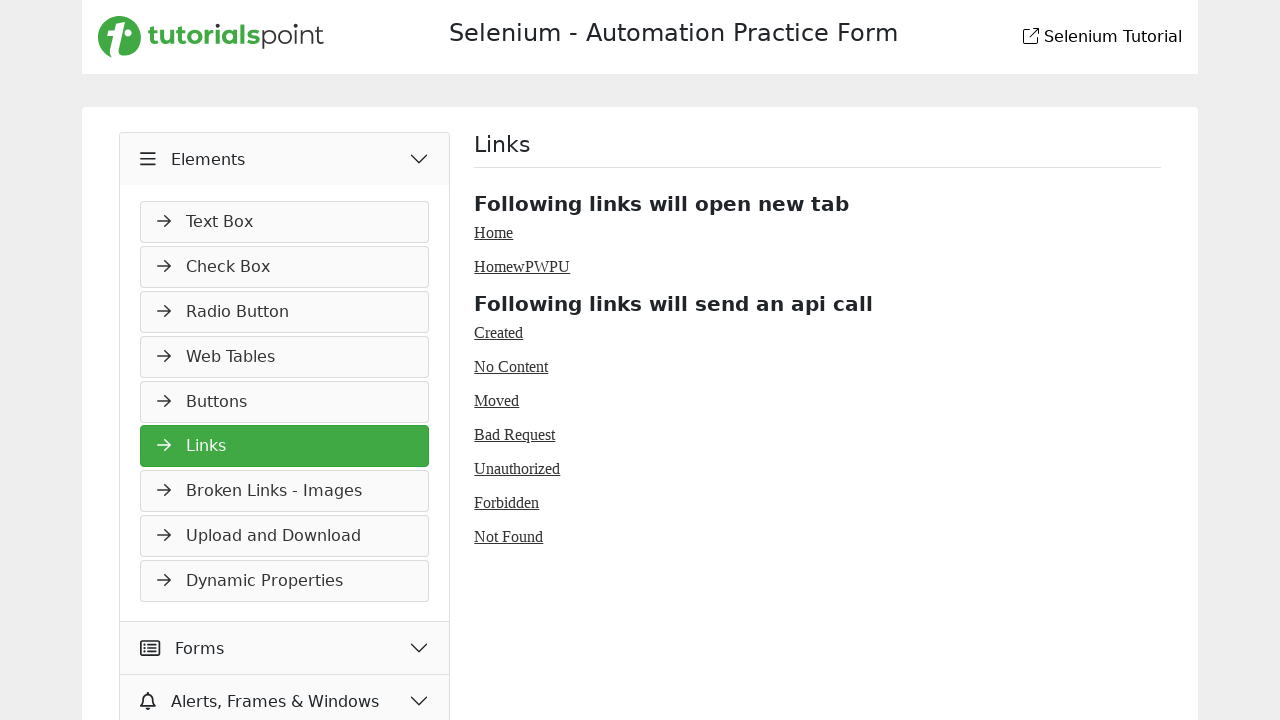

Retrieved all links on the page
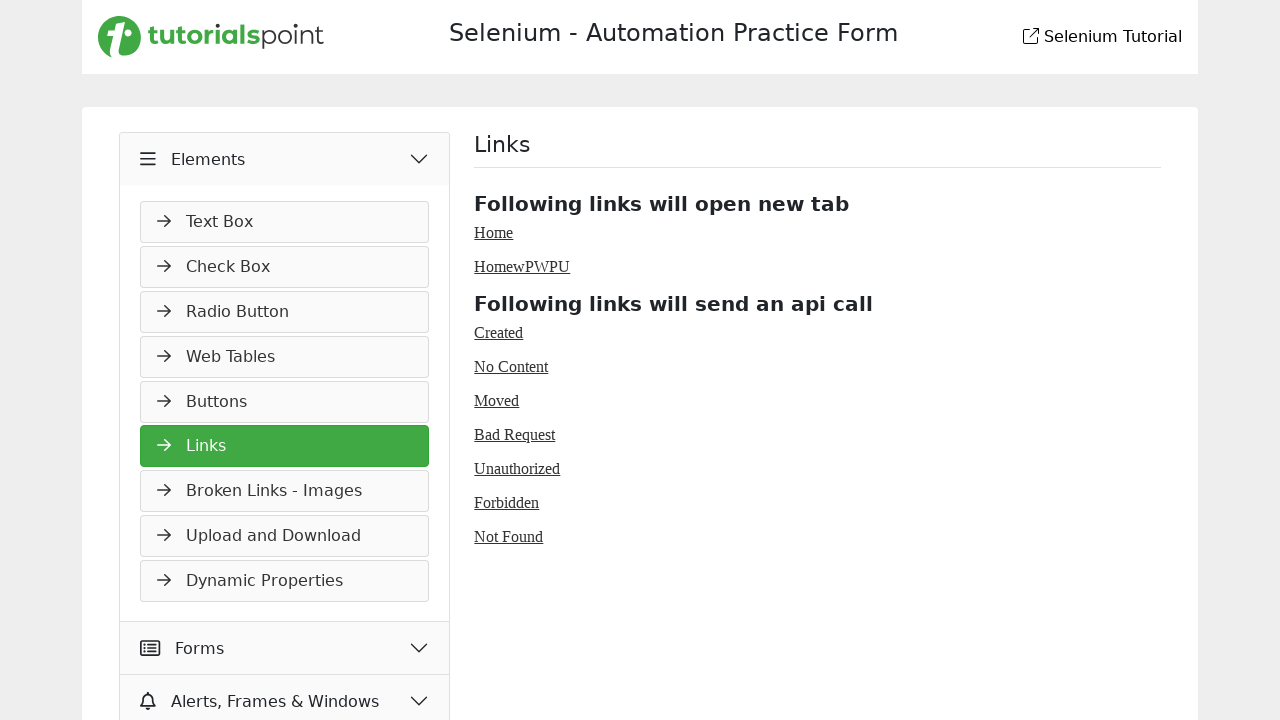

Extracted text content from link
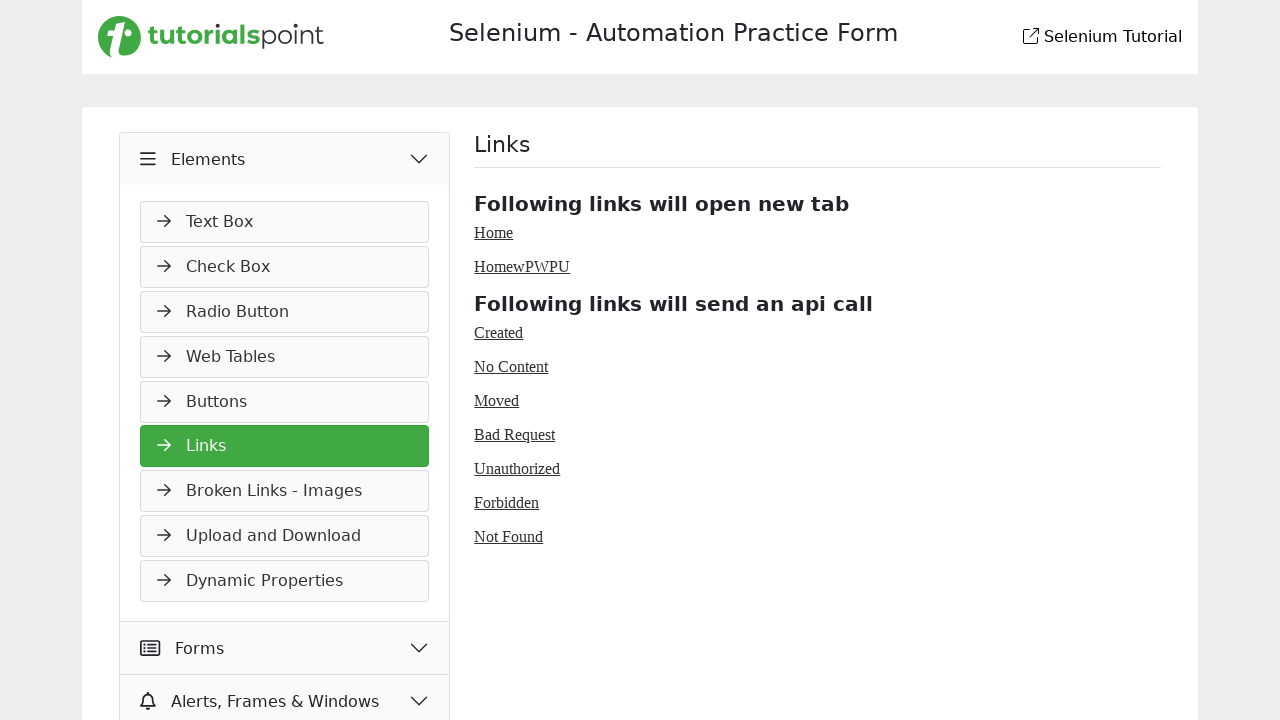

Extracted text content from link
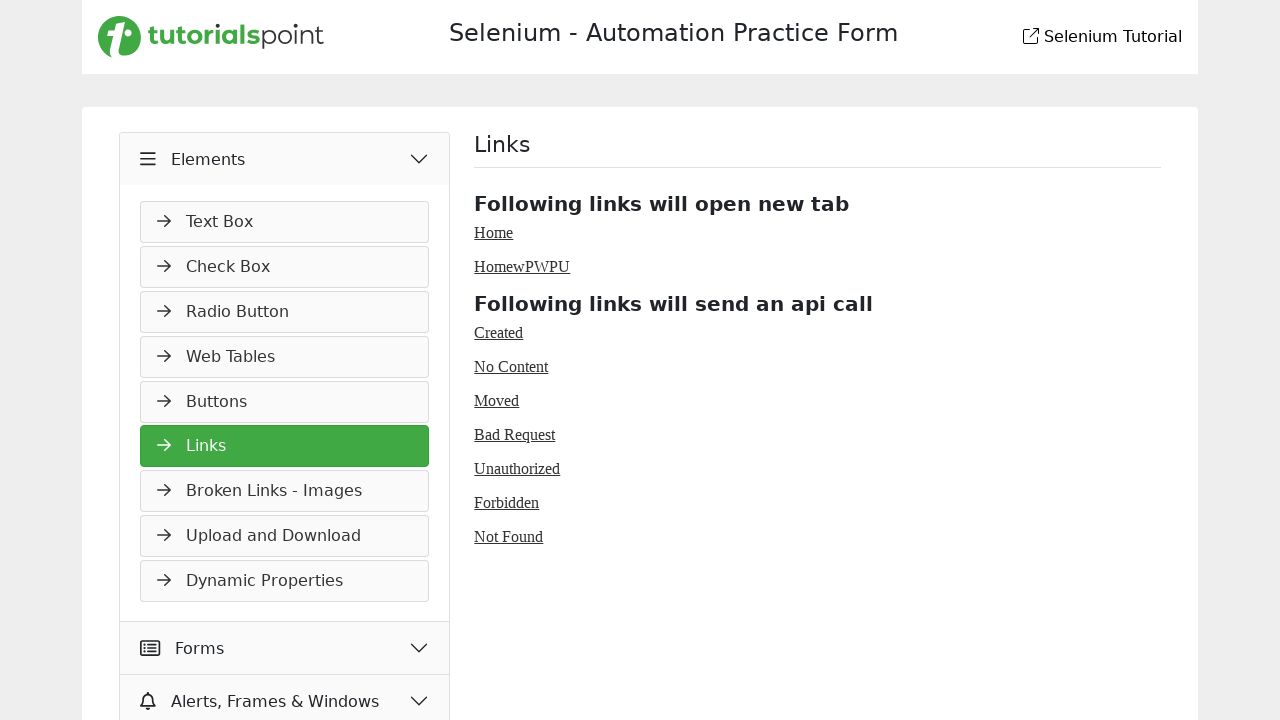

Extracted text content from link
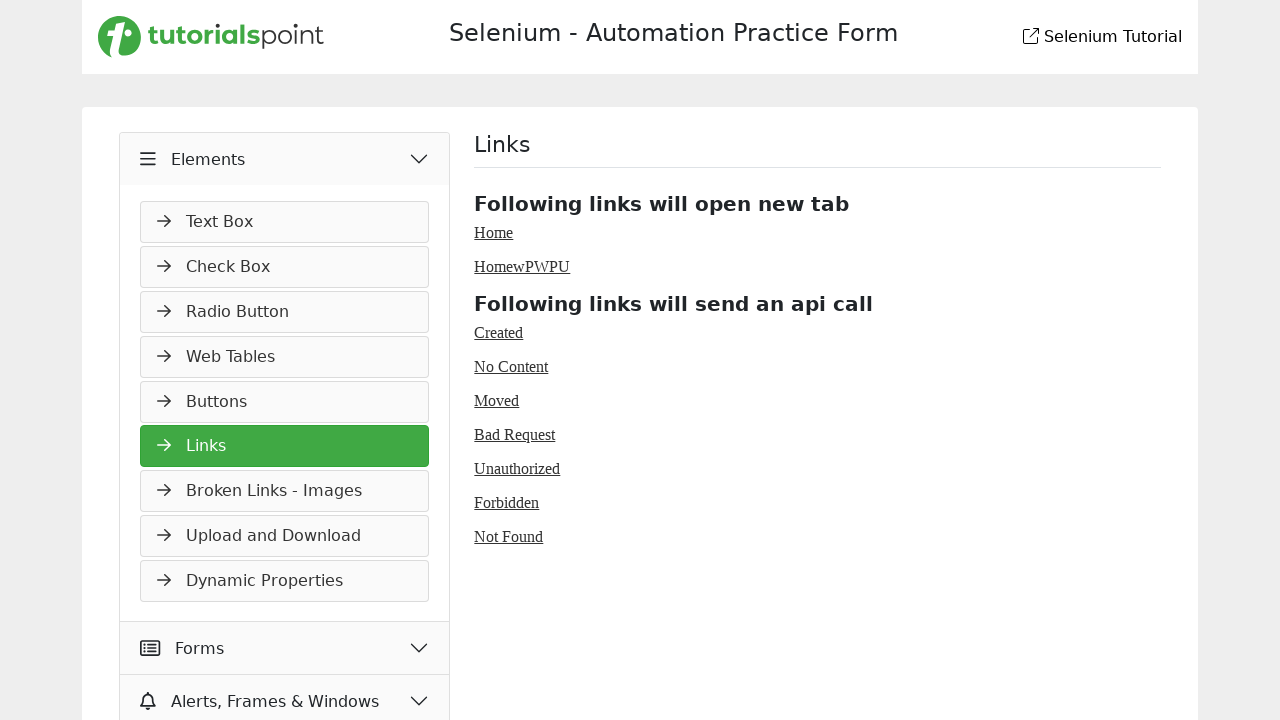

Extracted text content from link
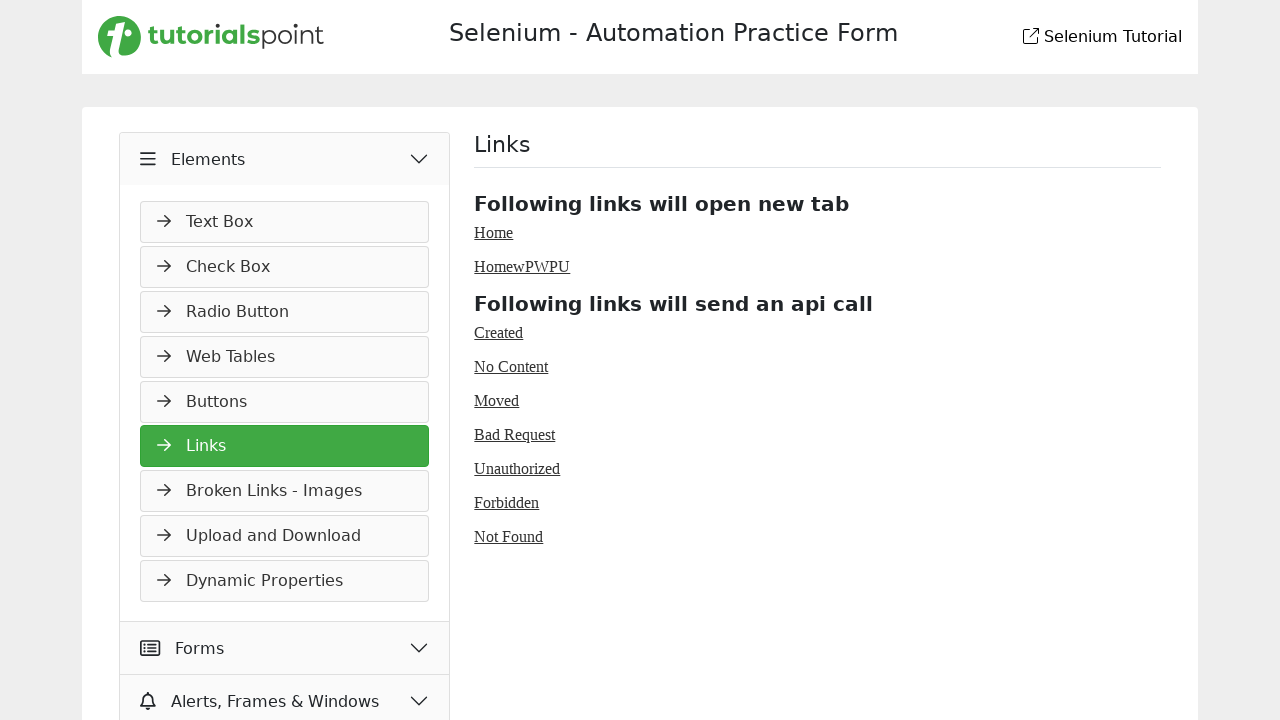

Extracted text content from link
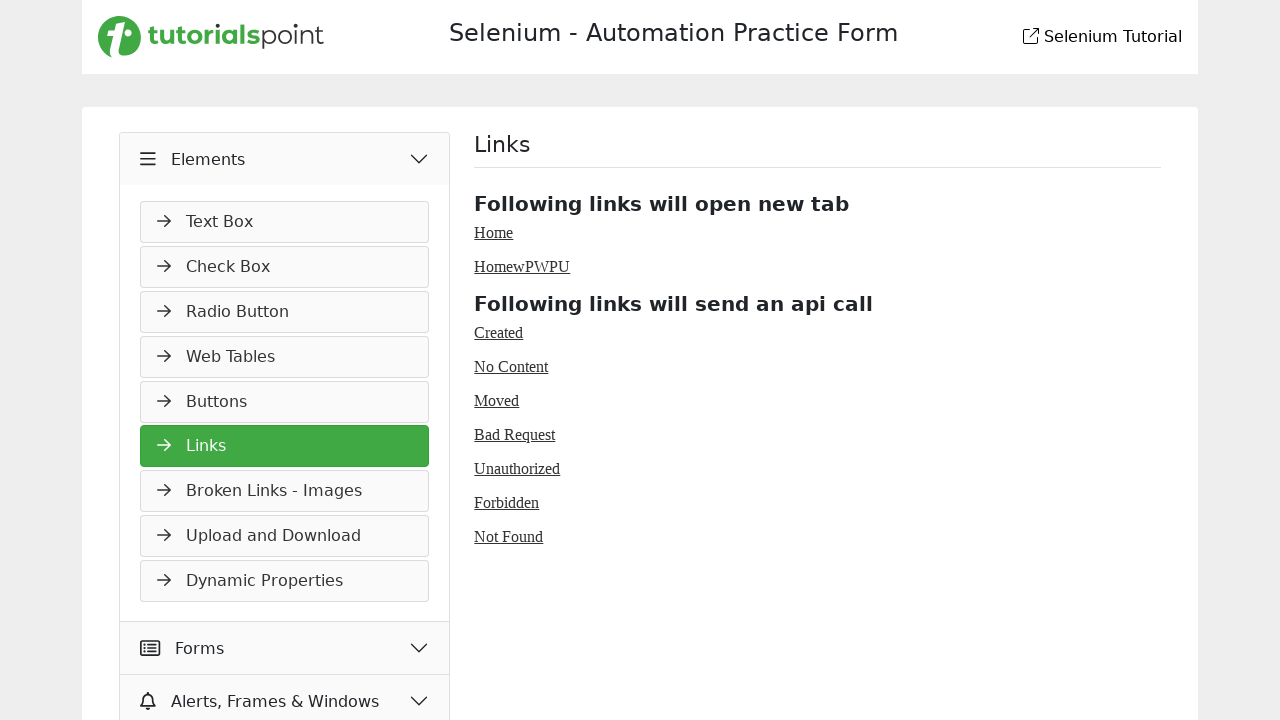

Extracted text content from link
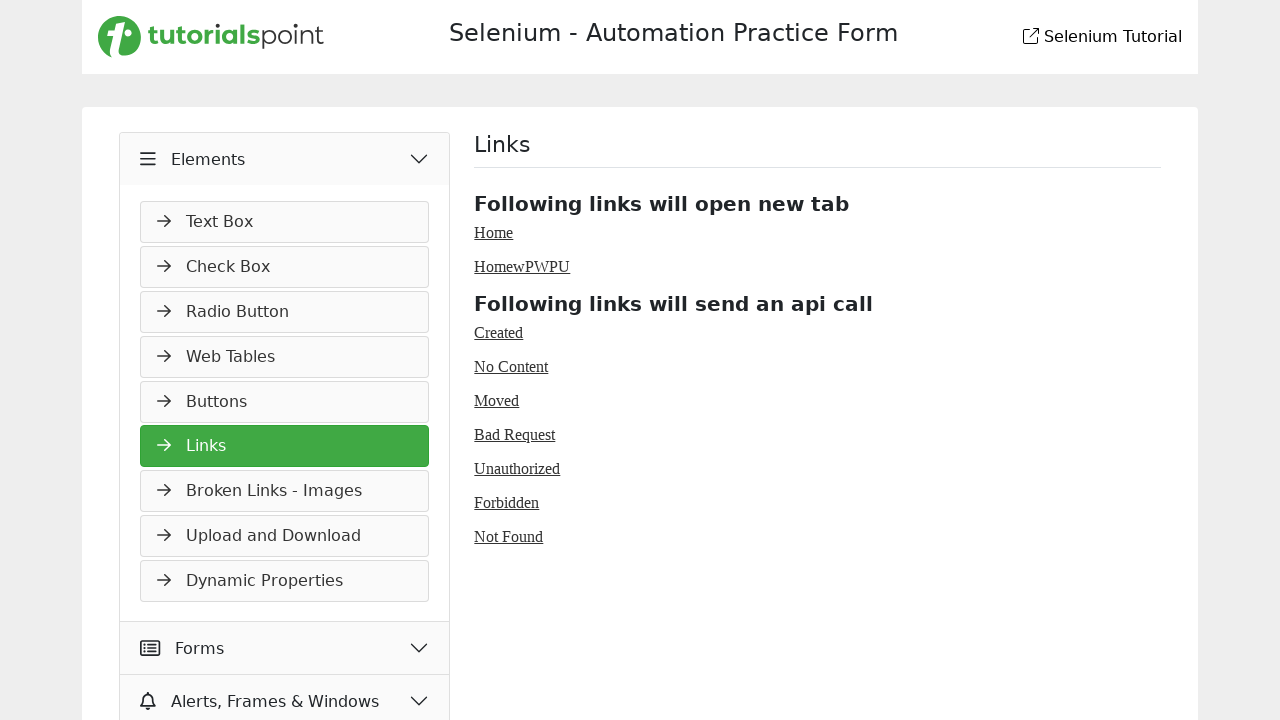

Extracted text content from link
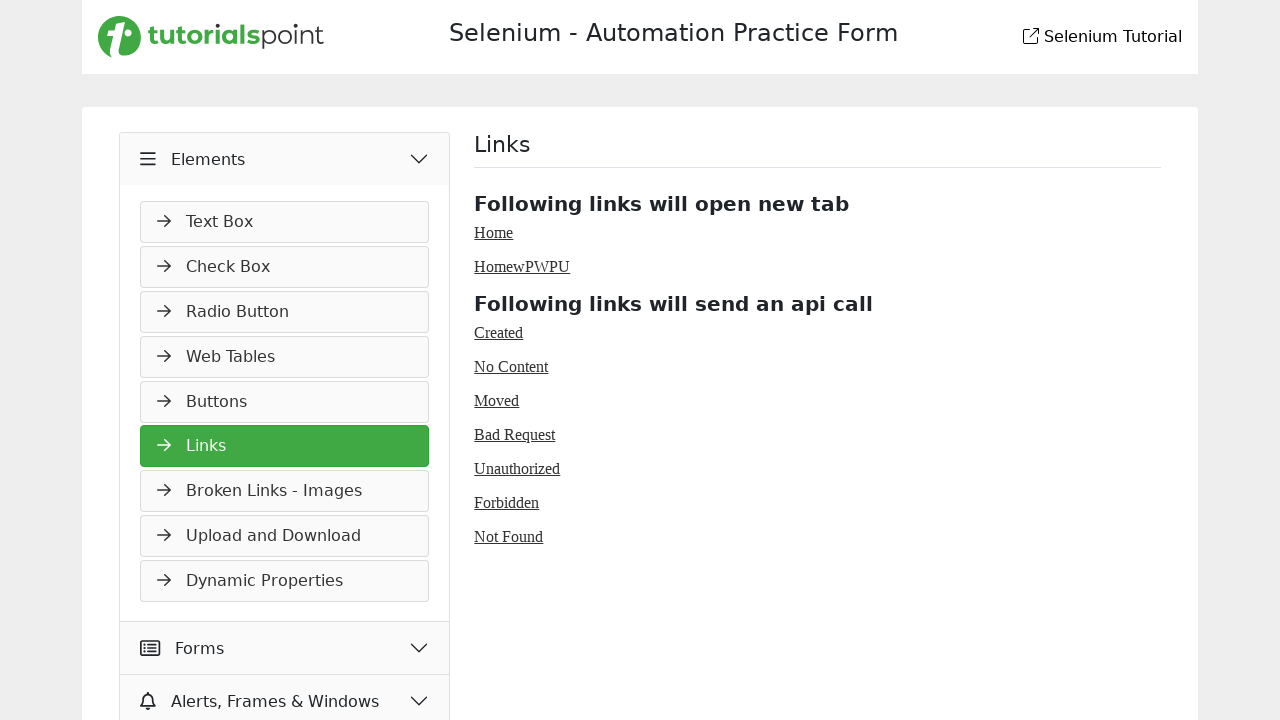

Extracted text content from link
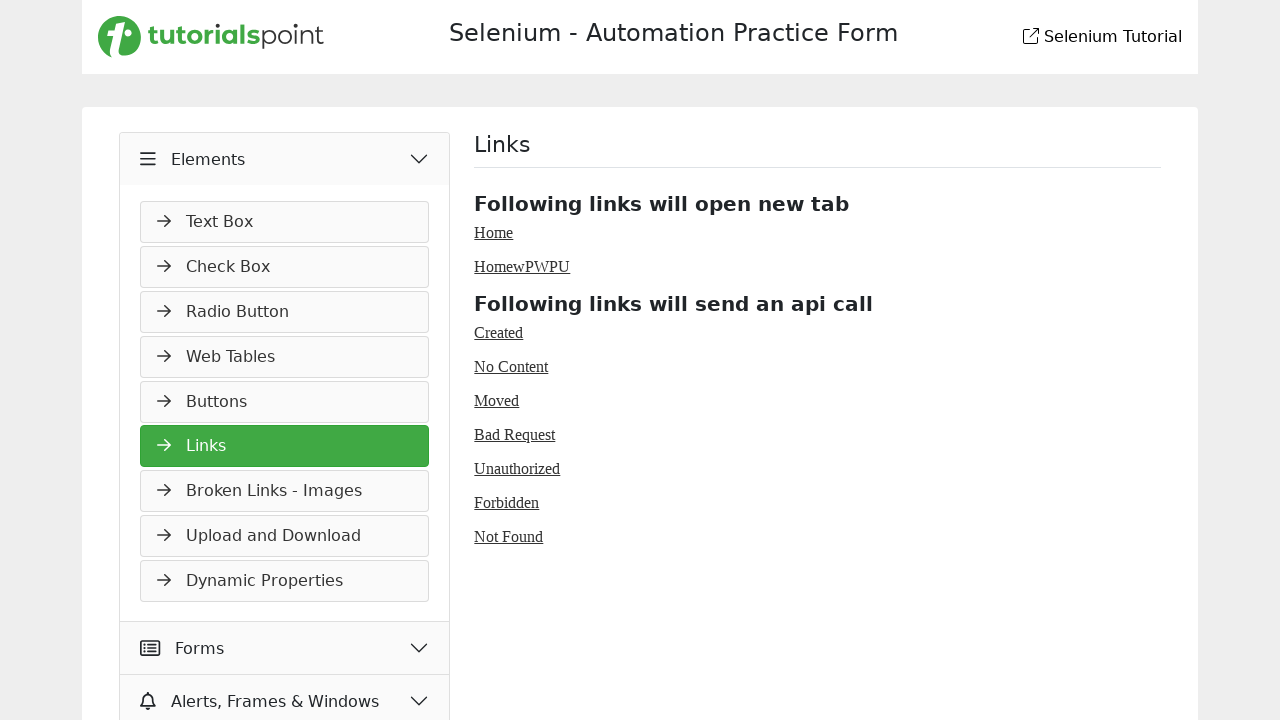

Extracted text content from link
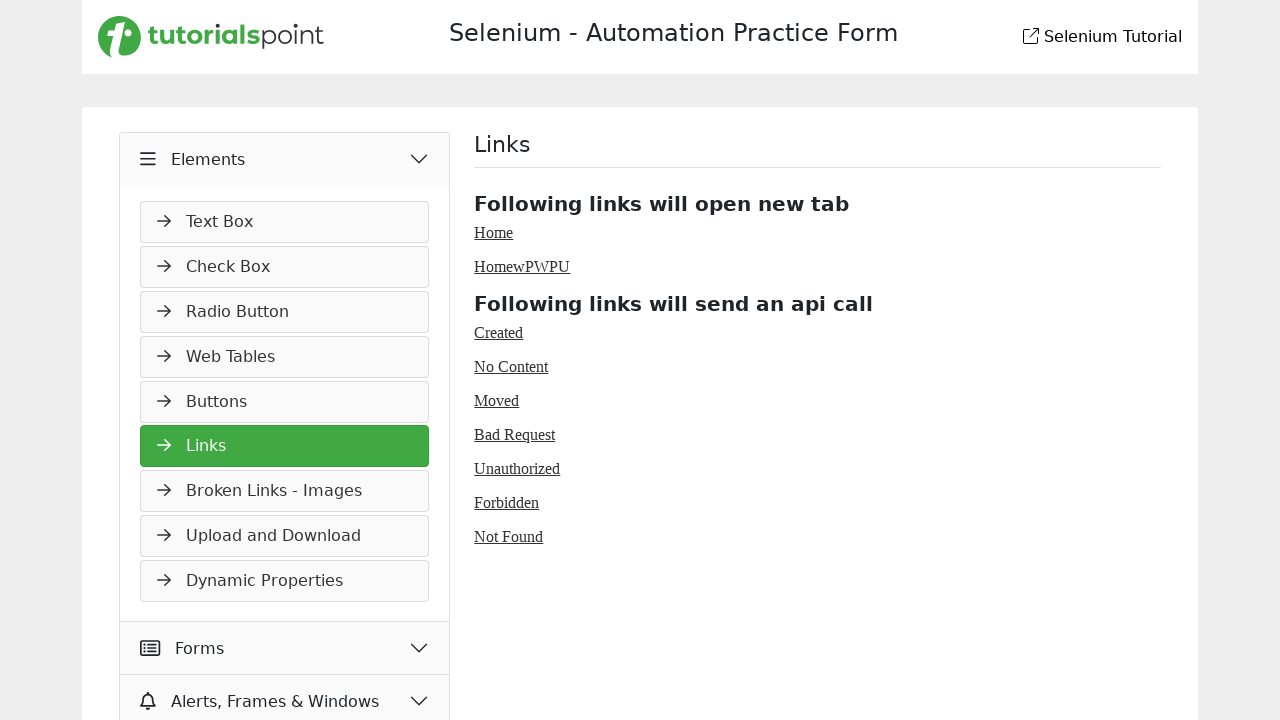

Extracted text content from link
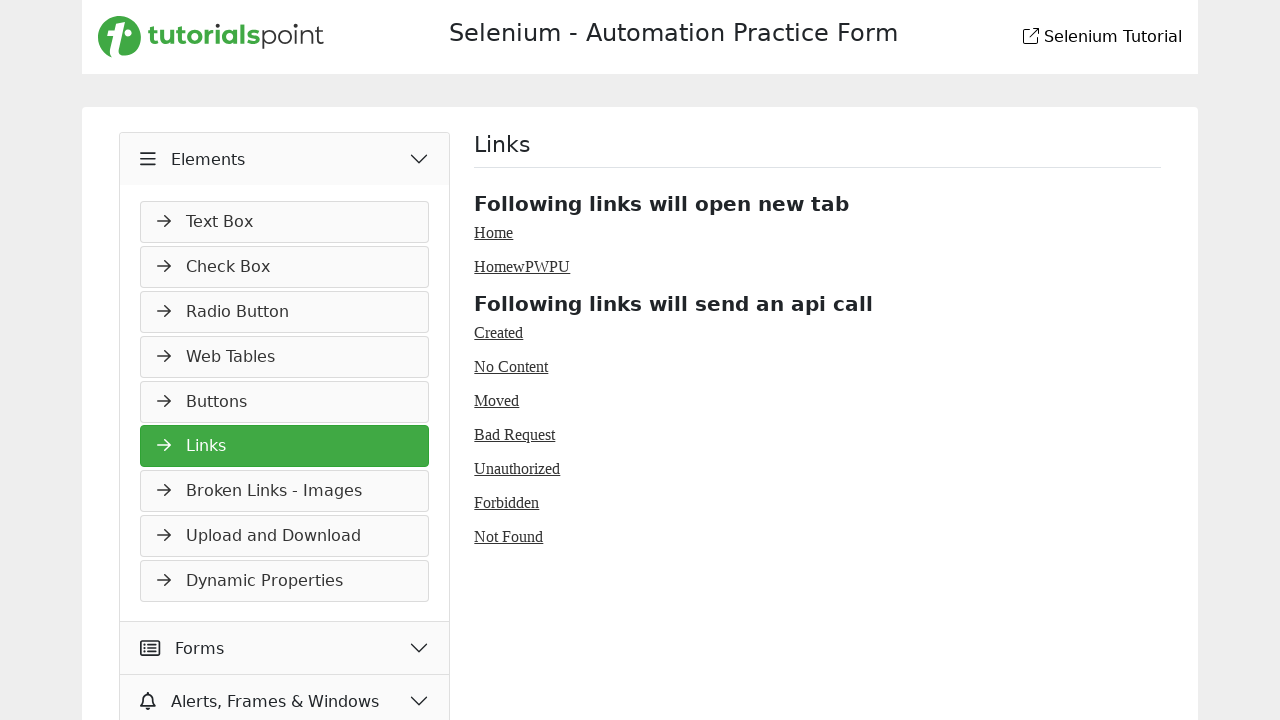

Extracted text content from link
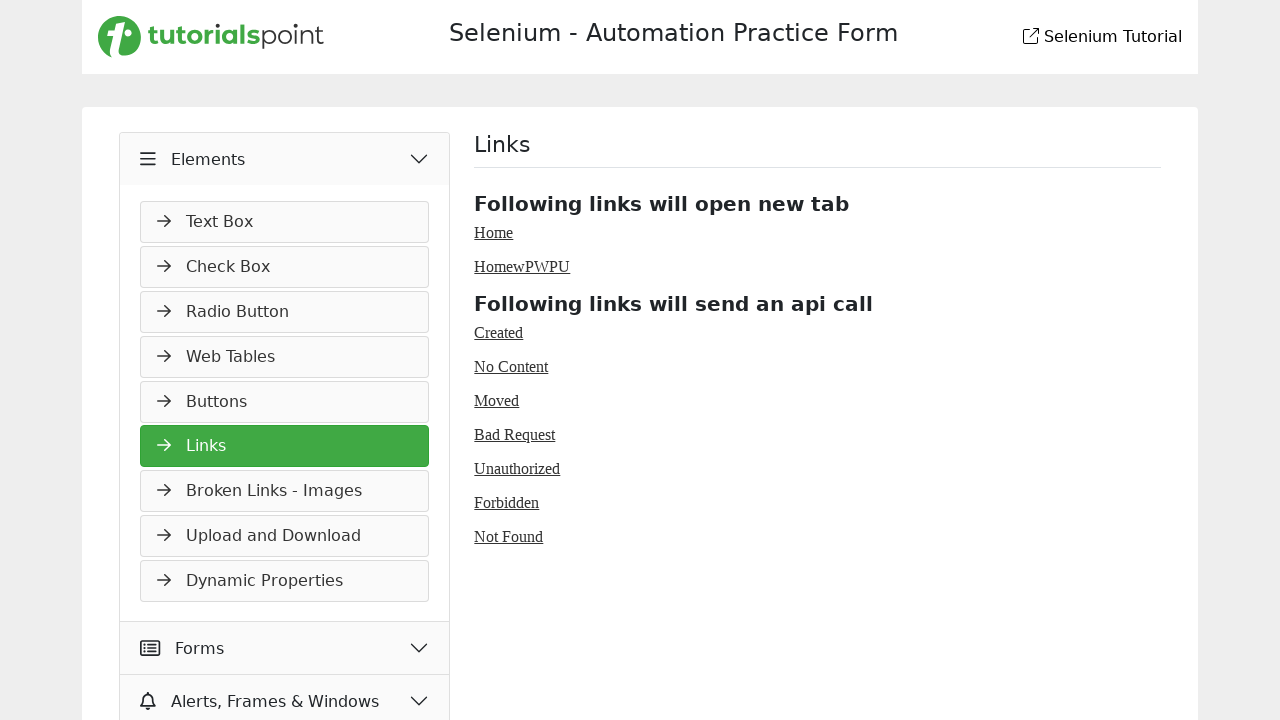

Extracted text content from link
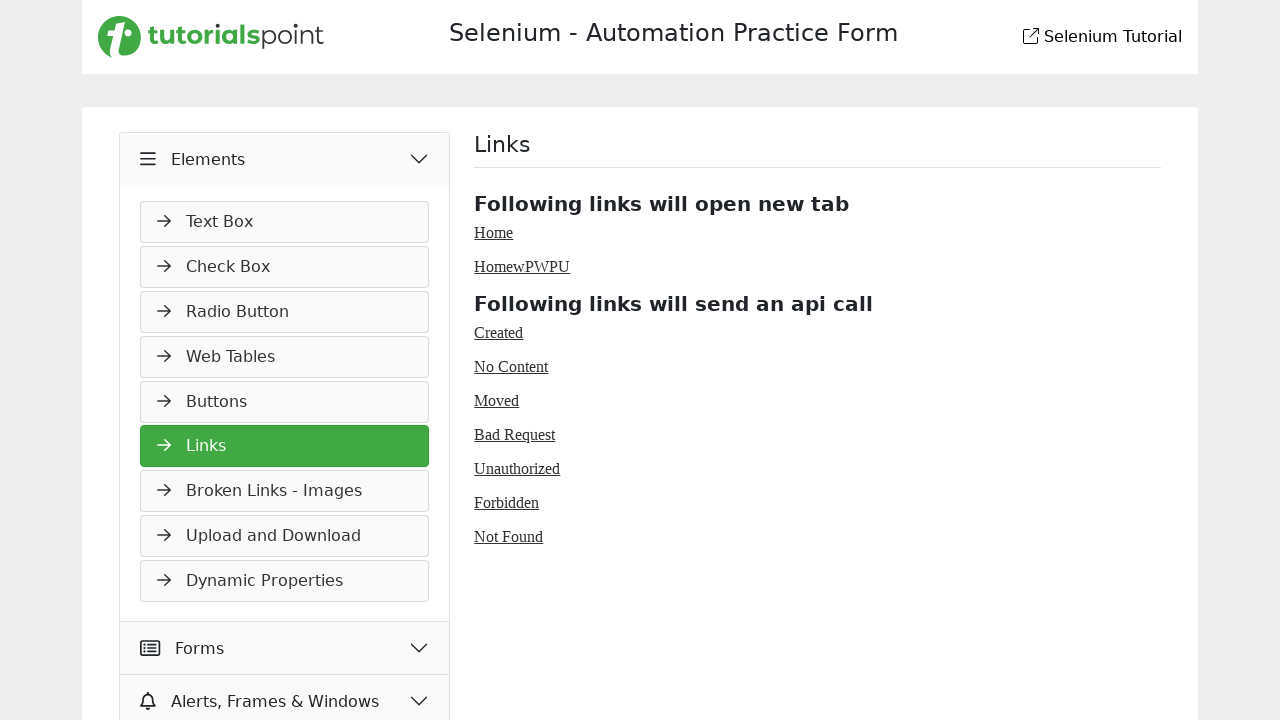

Extracted text content from link
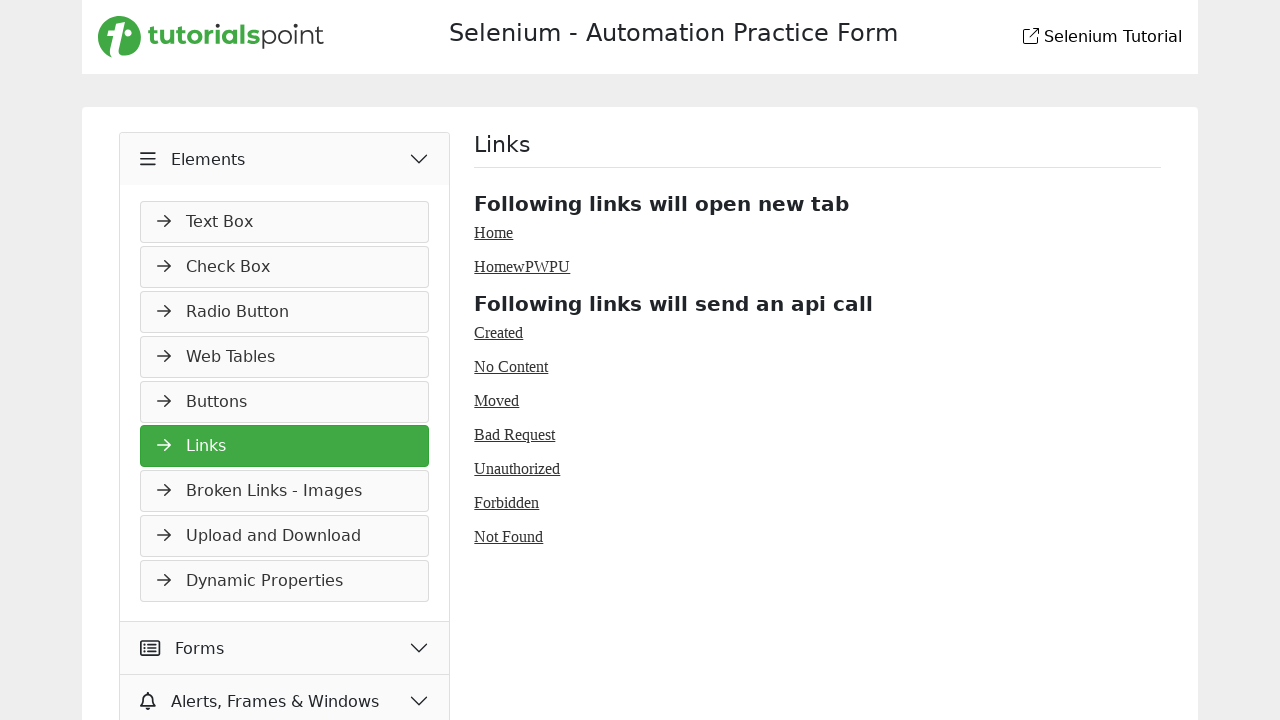

Extracted text content from link
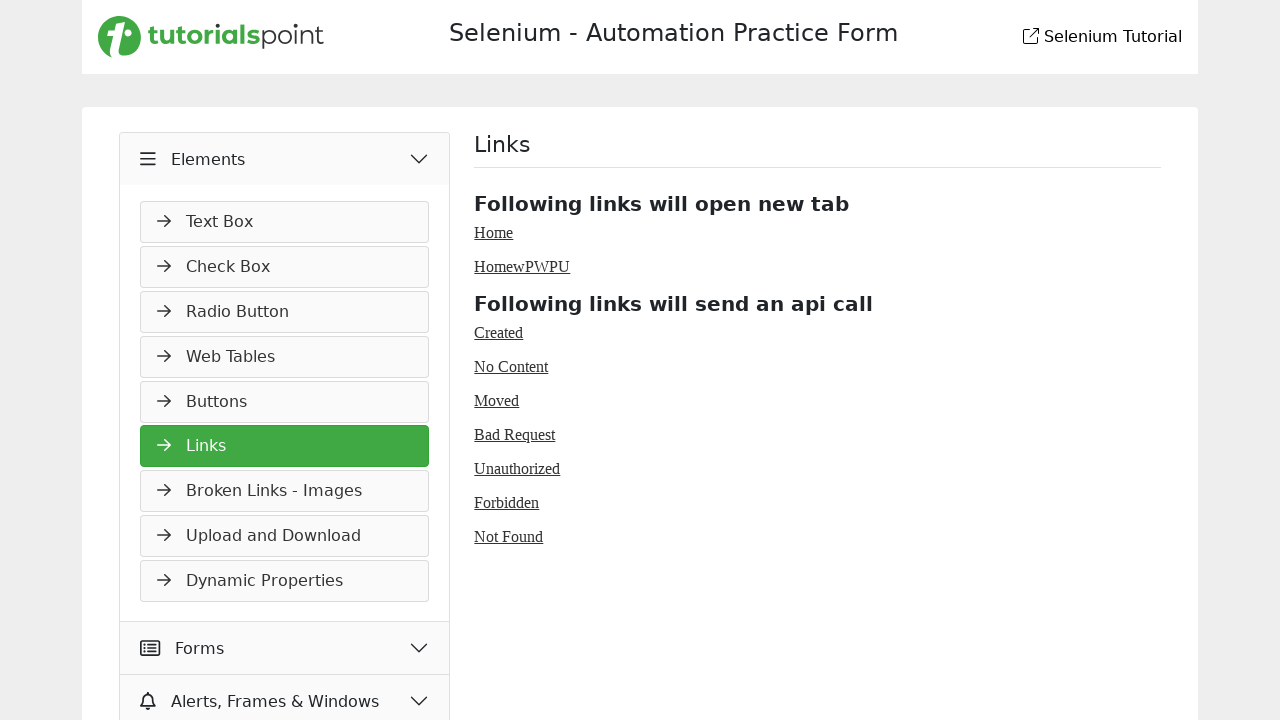

Extracted text content from link
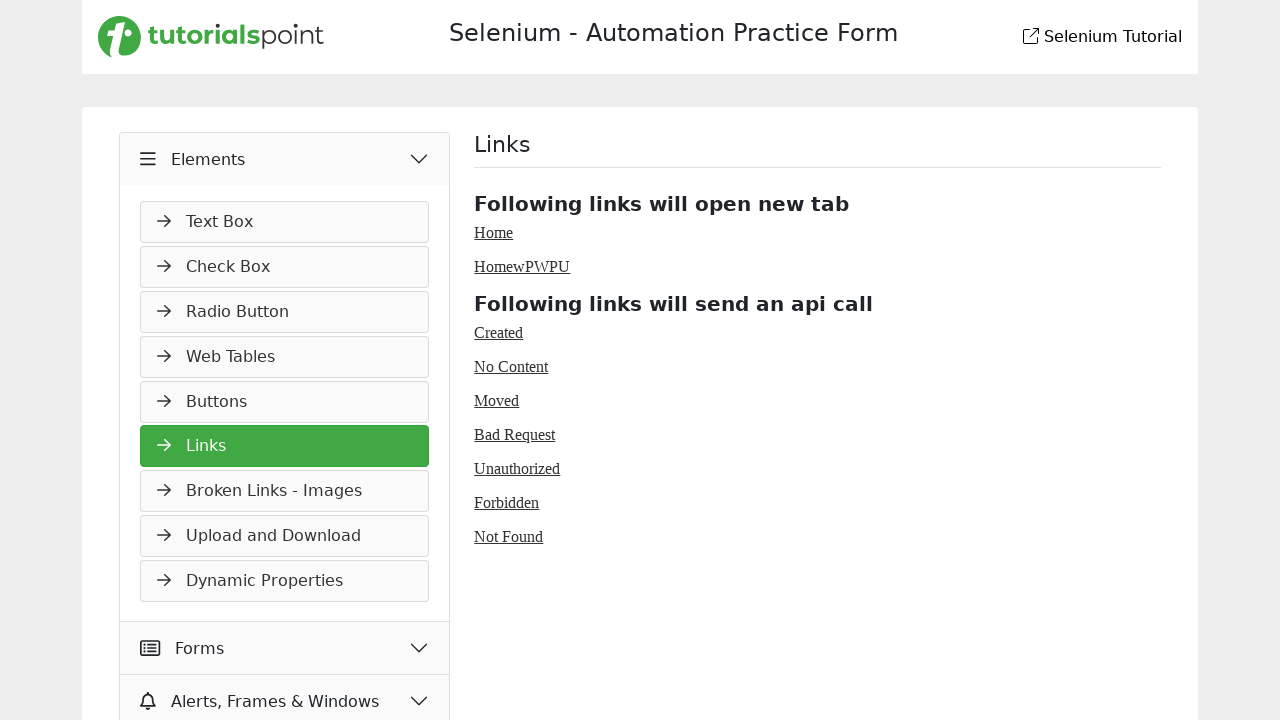

Extracted text content from link
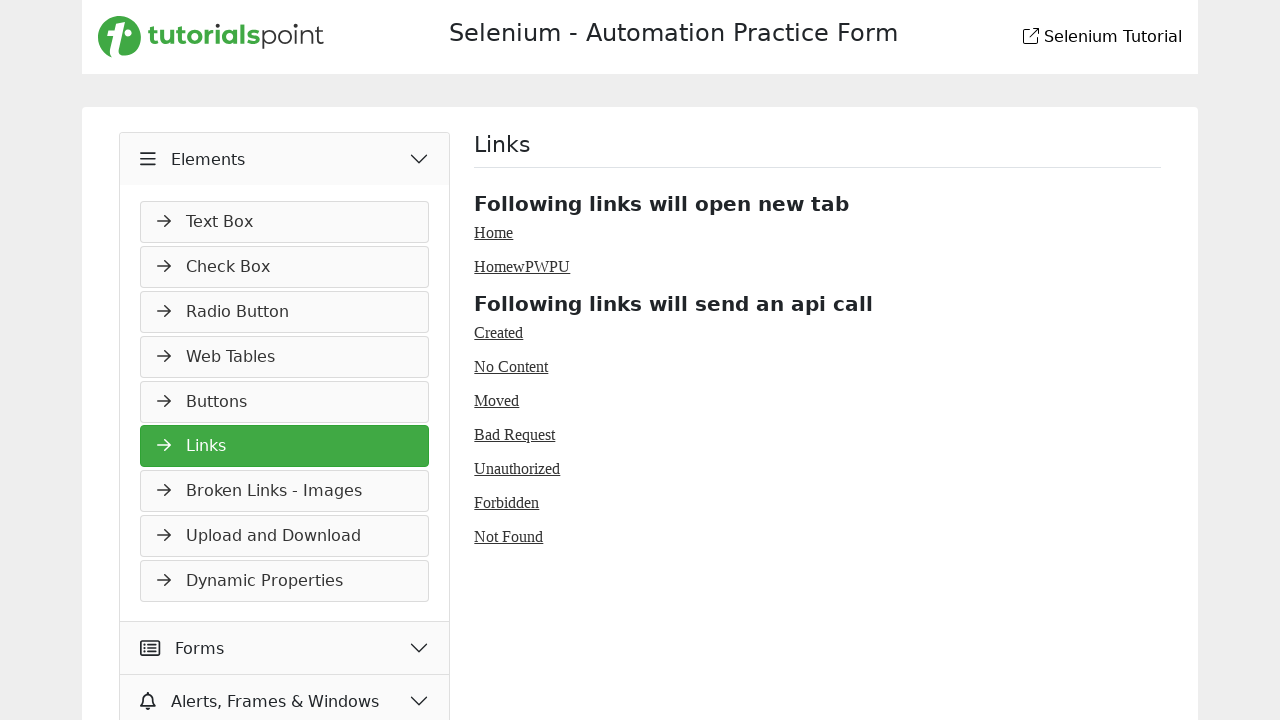

Extracted text content from link
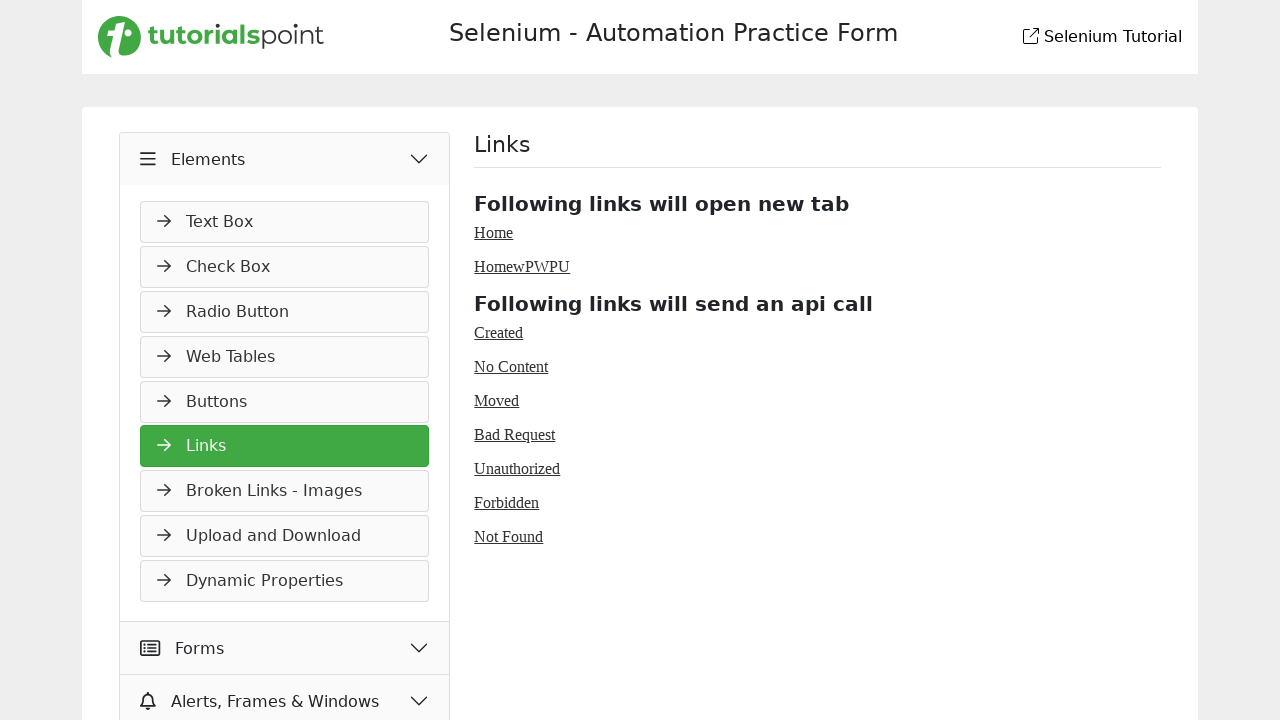

Extracted text content from link
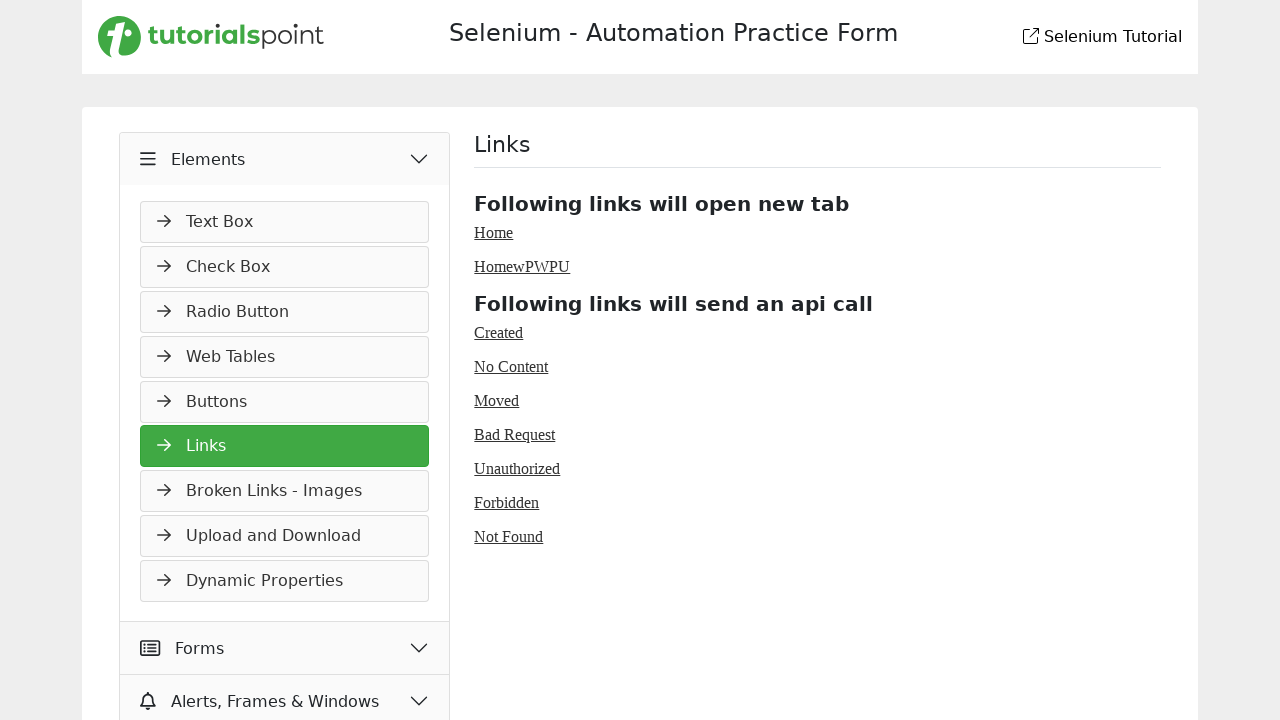

Extracted text content from link
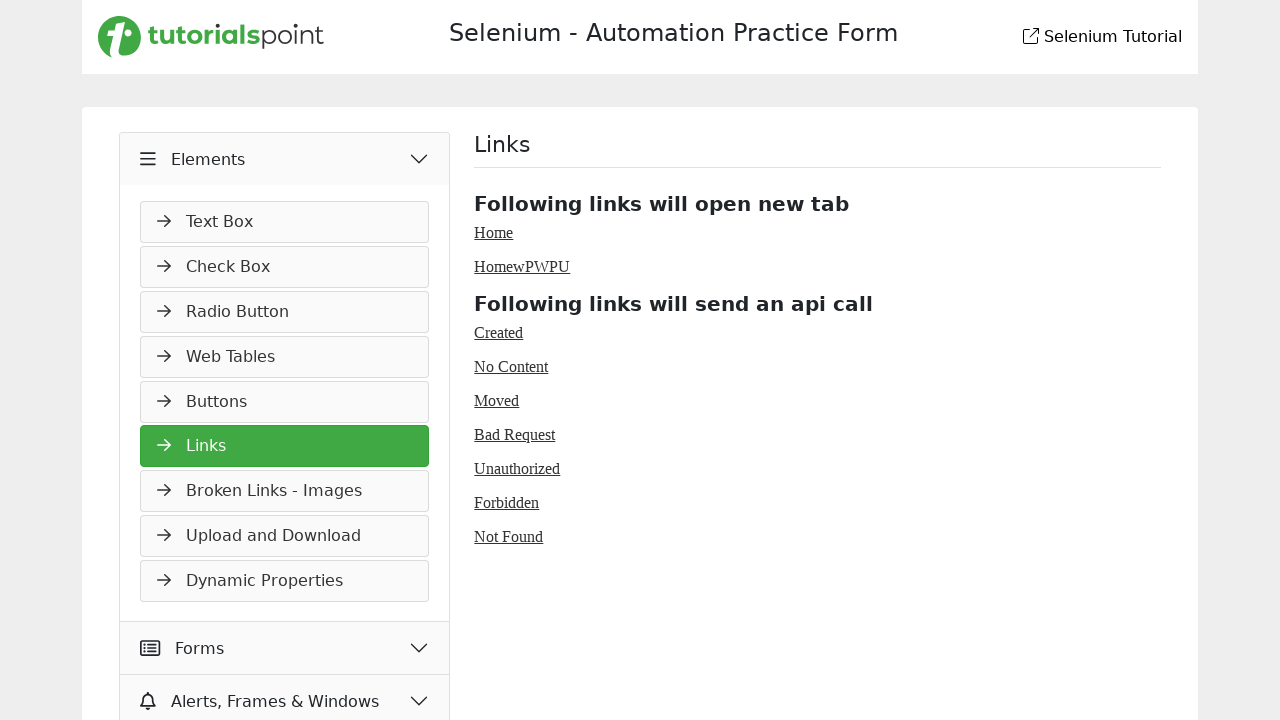

Extracted text content from link
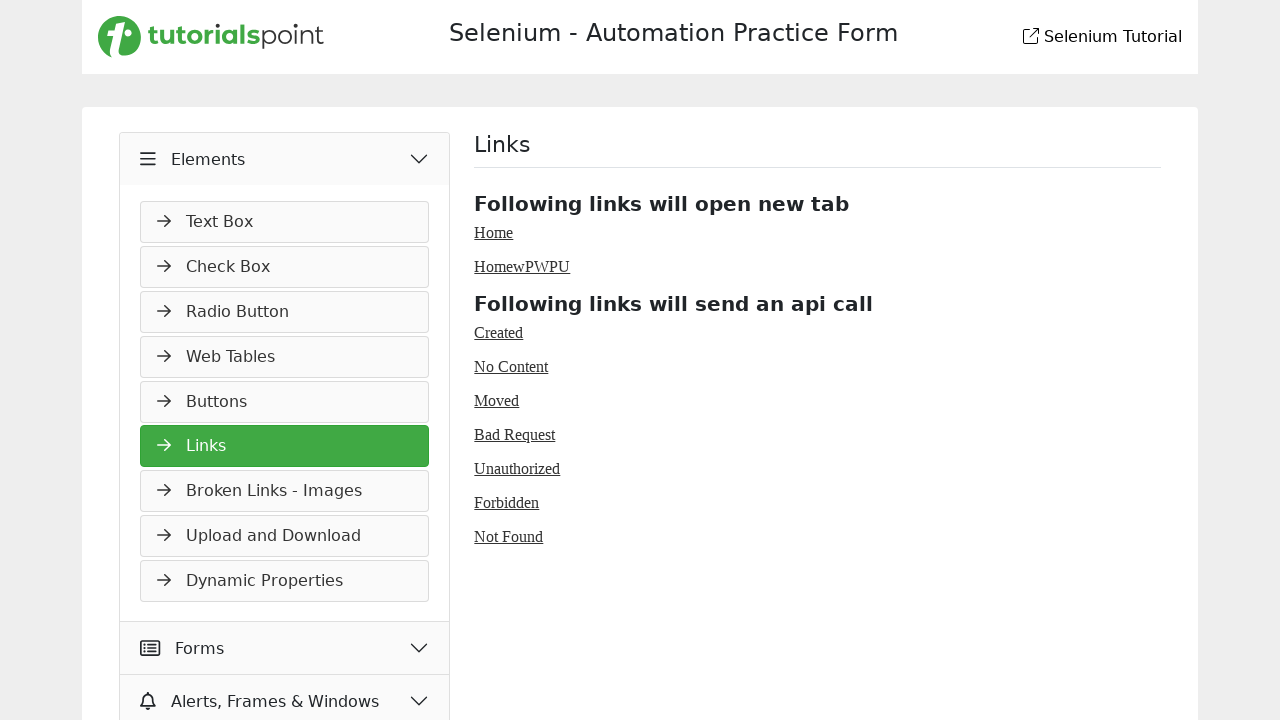

Extracted text content from link
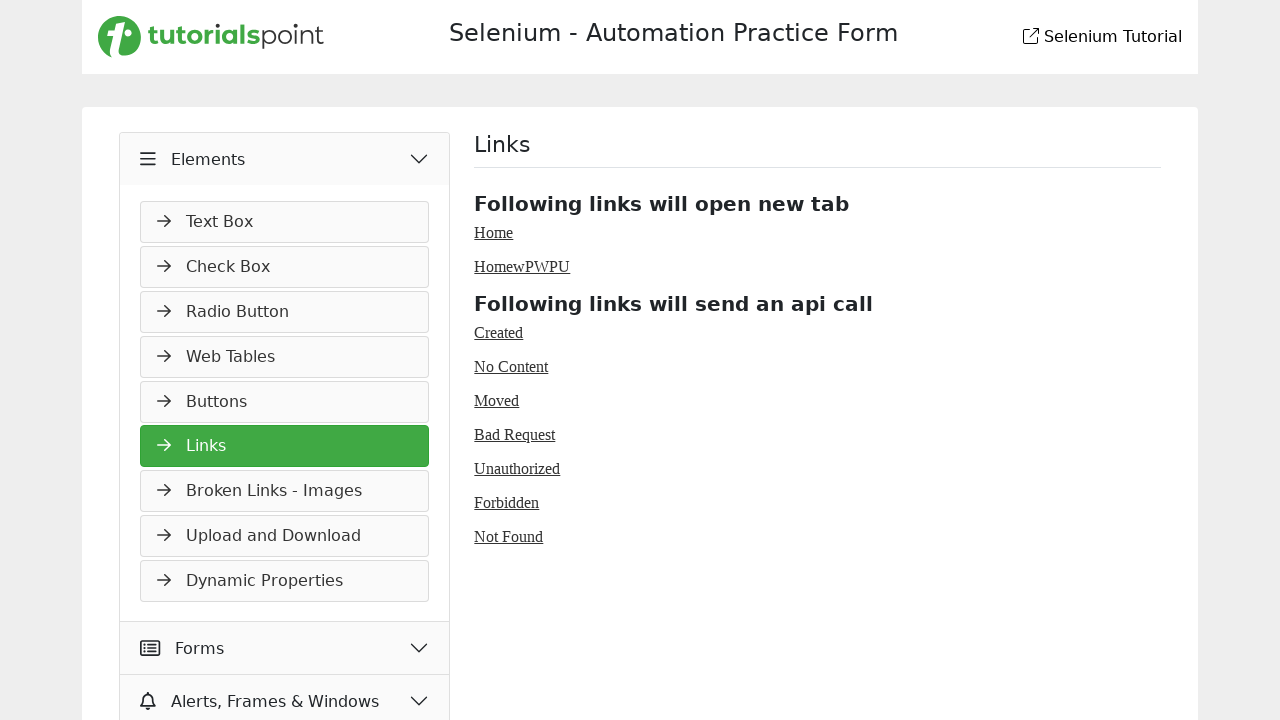

Extracted text content from link
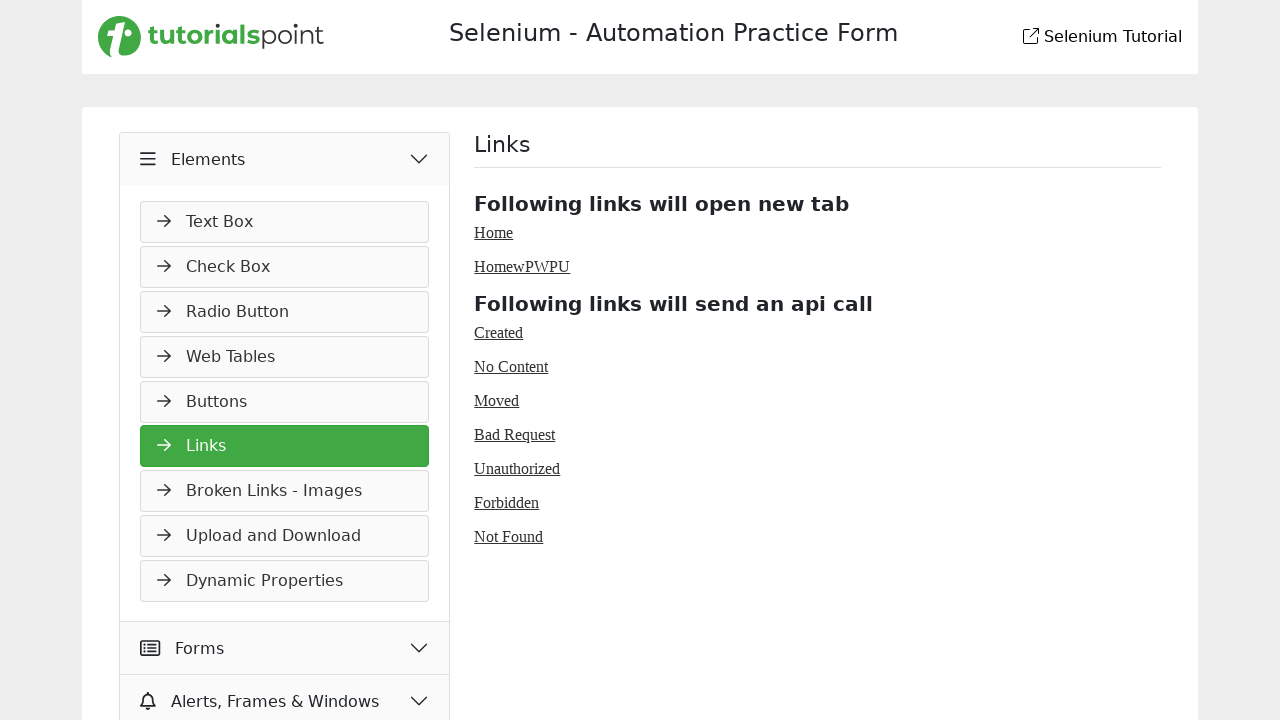

Extracted text content from link
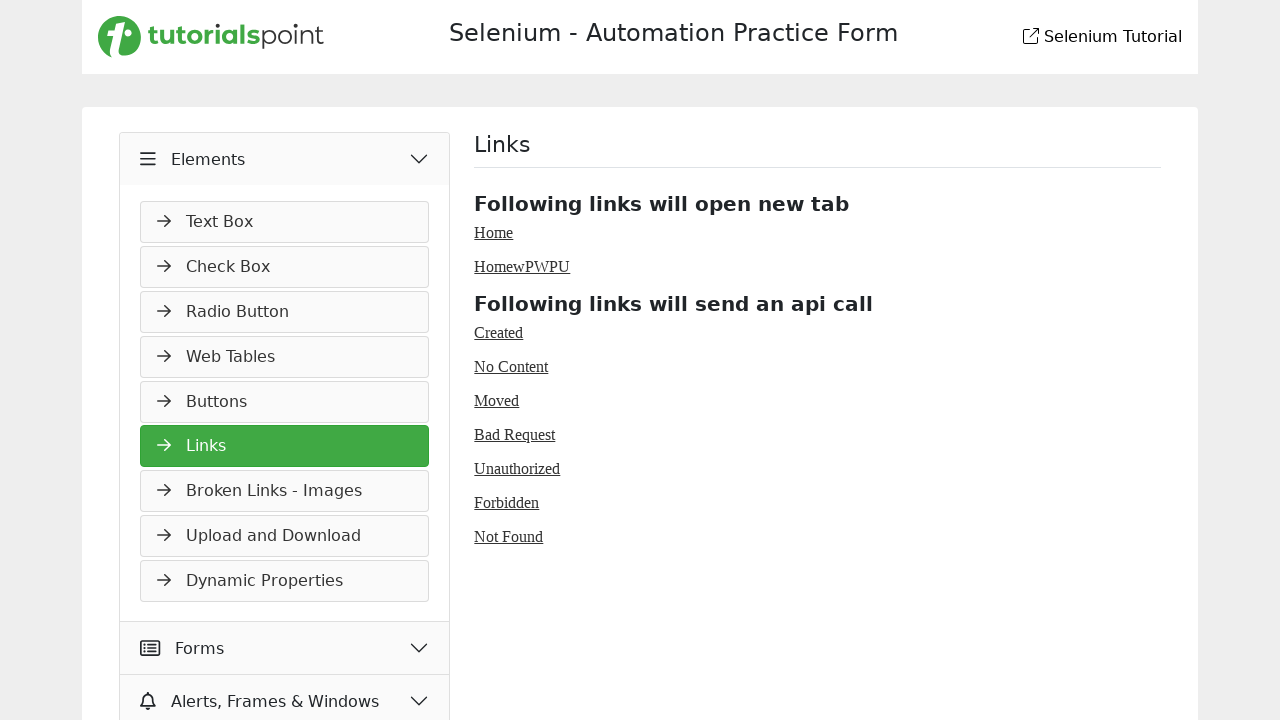

Extracted text content from link
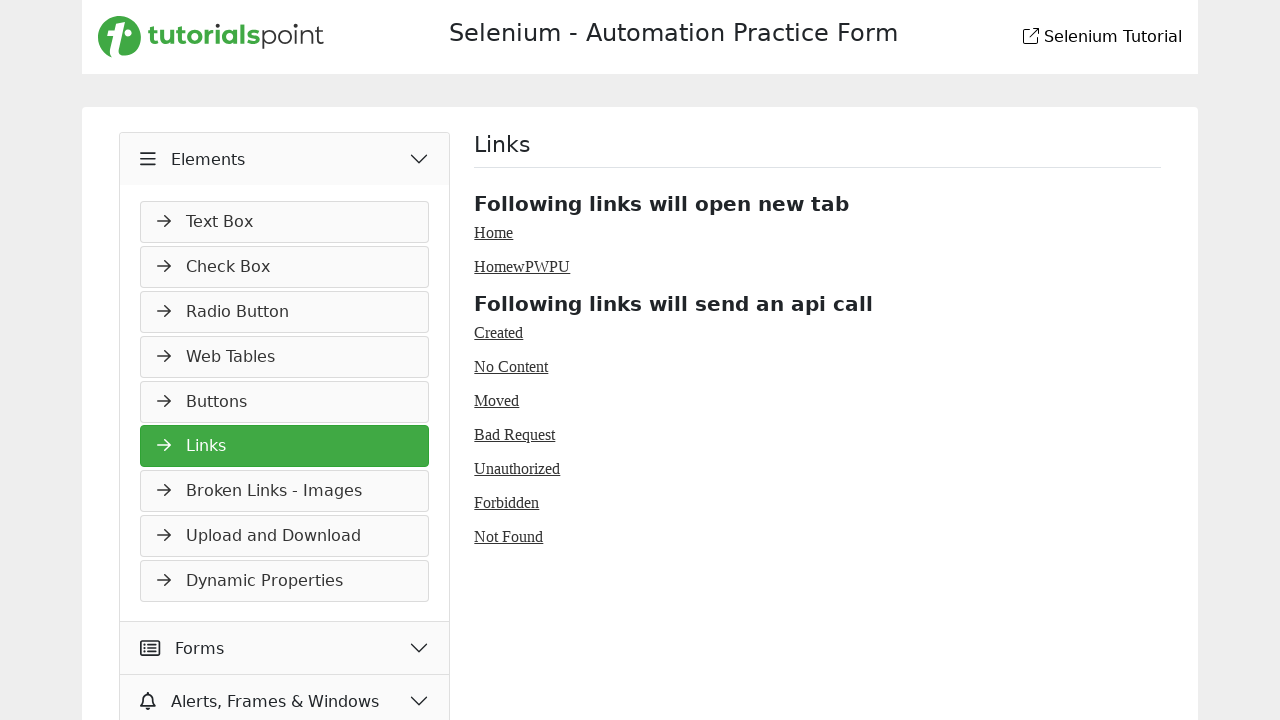

Extracted text content from link
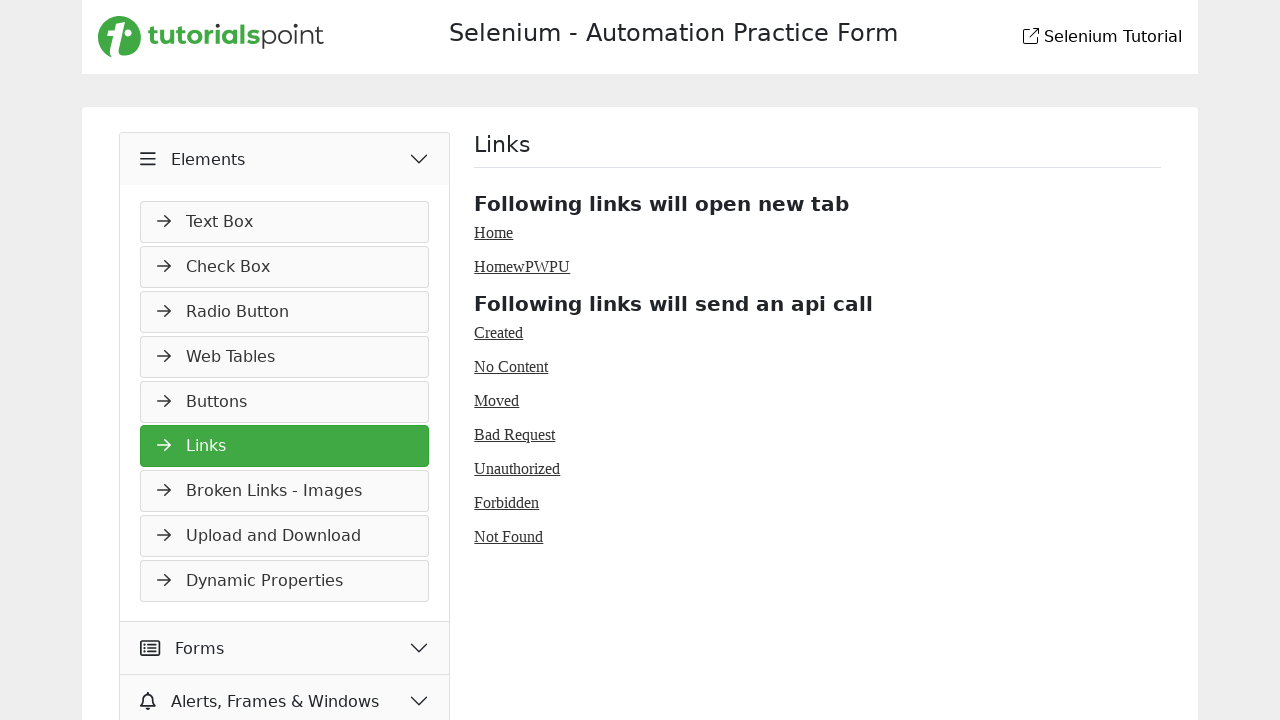

Extracted text content from link
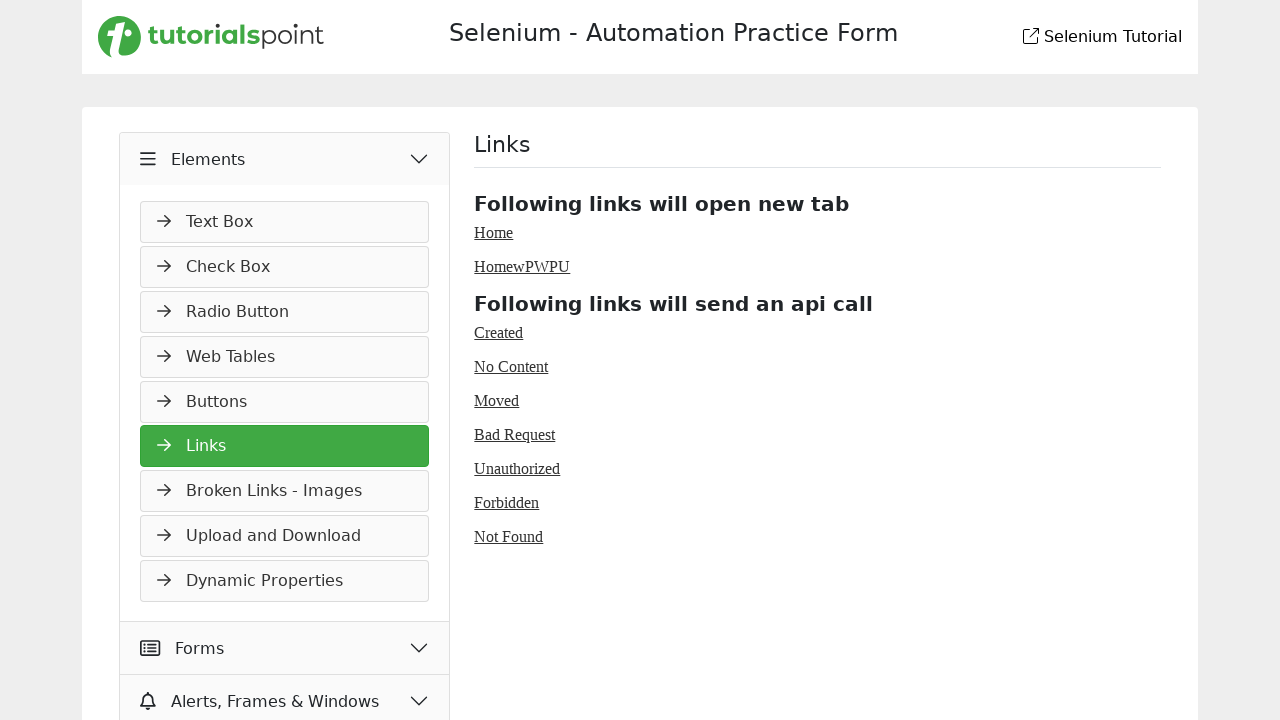

Extracted text content from link
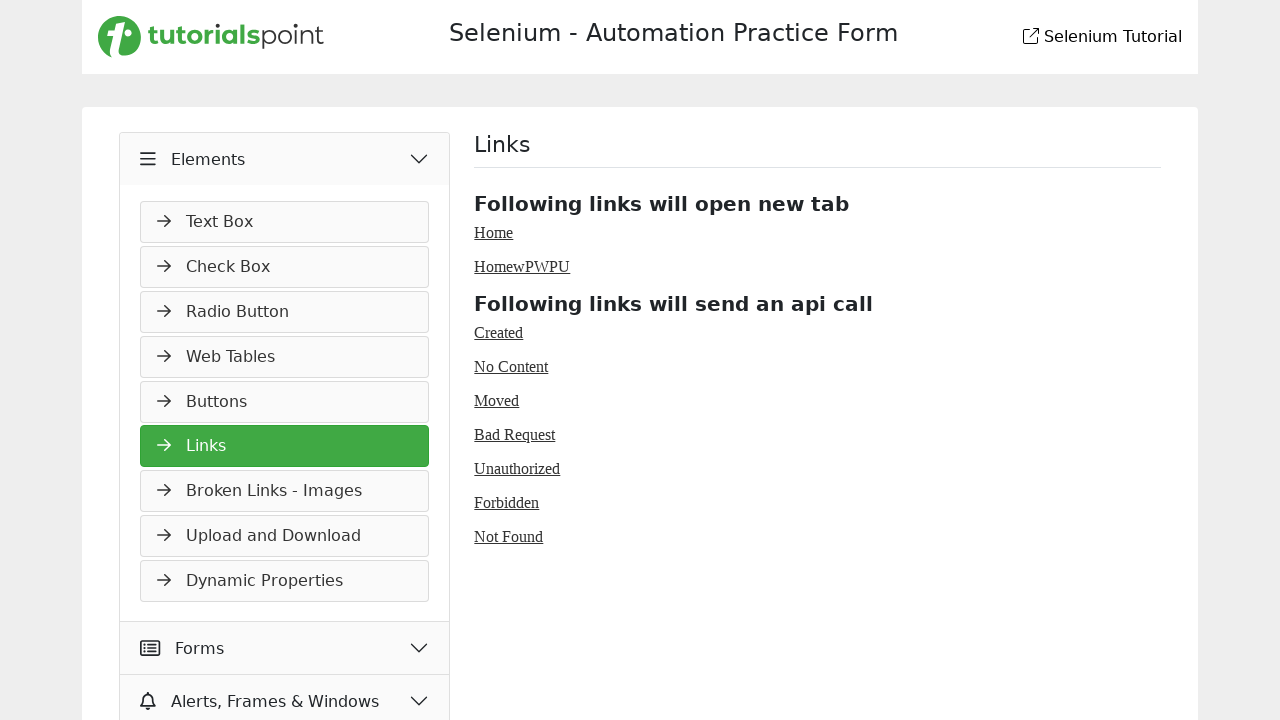

Extracted text content from link
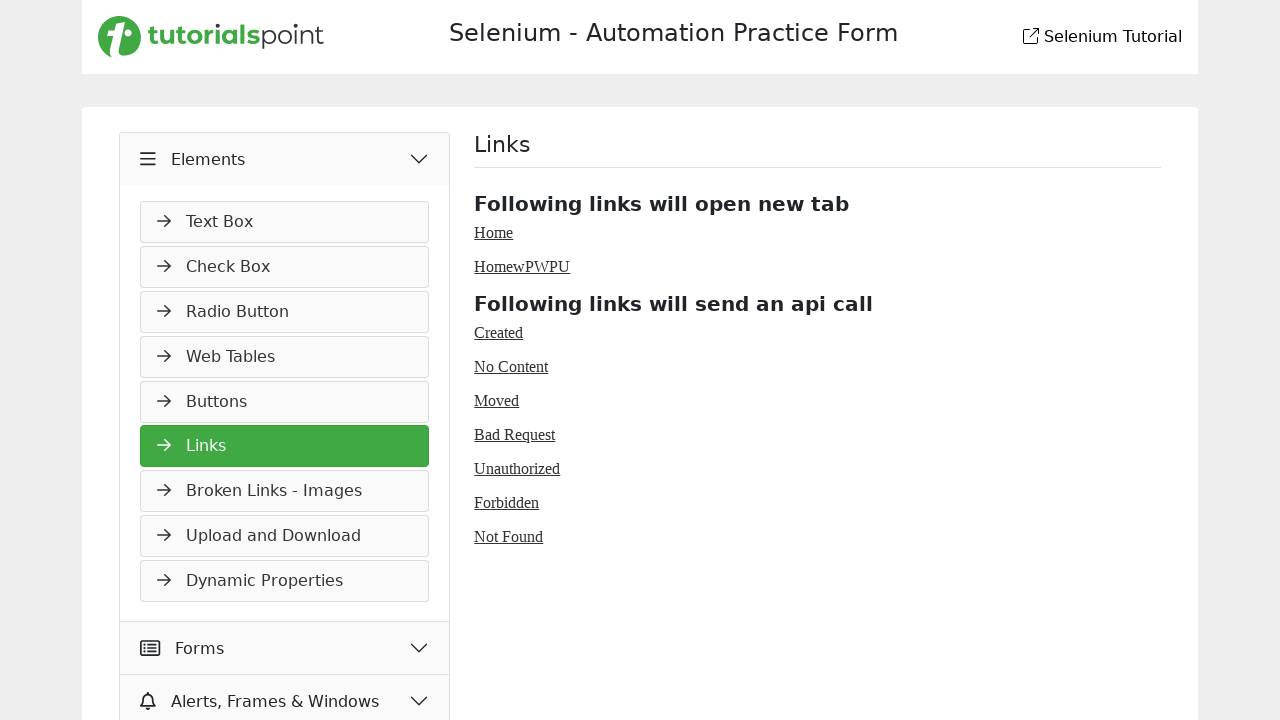

Extracted text content from link
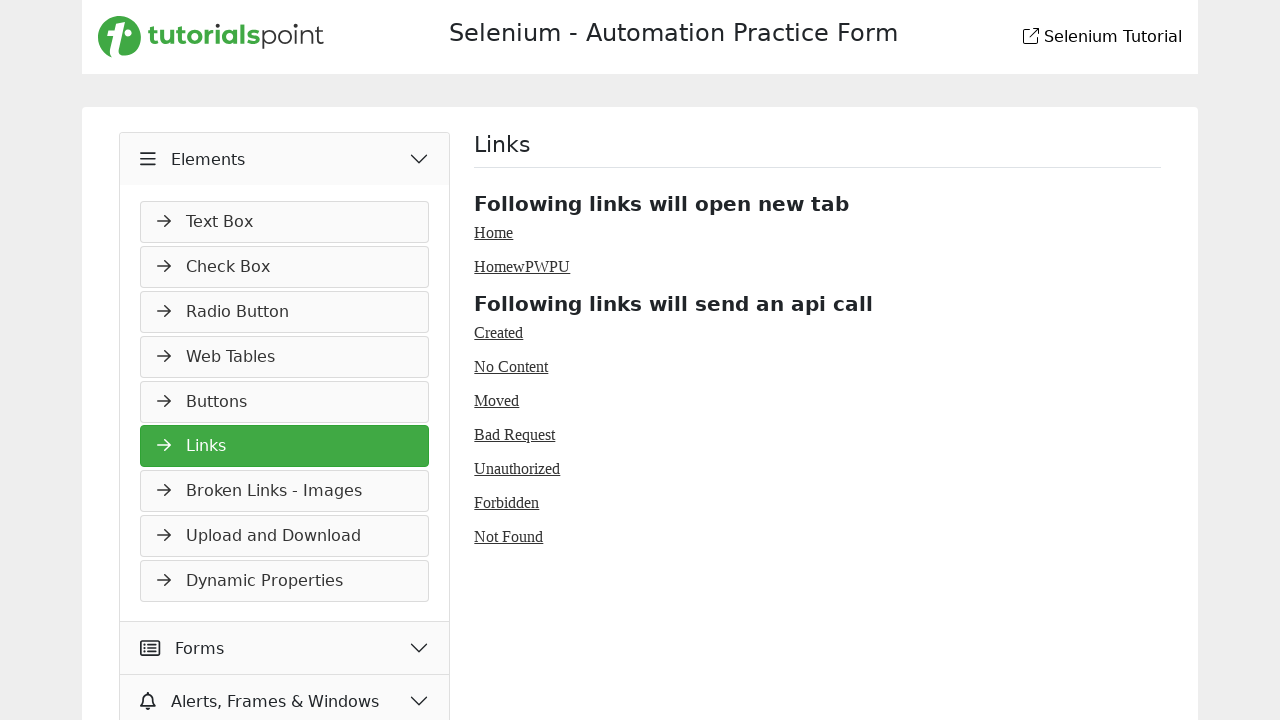

Extracted text content from link
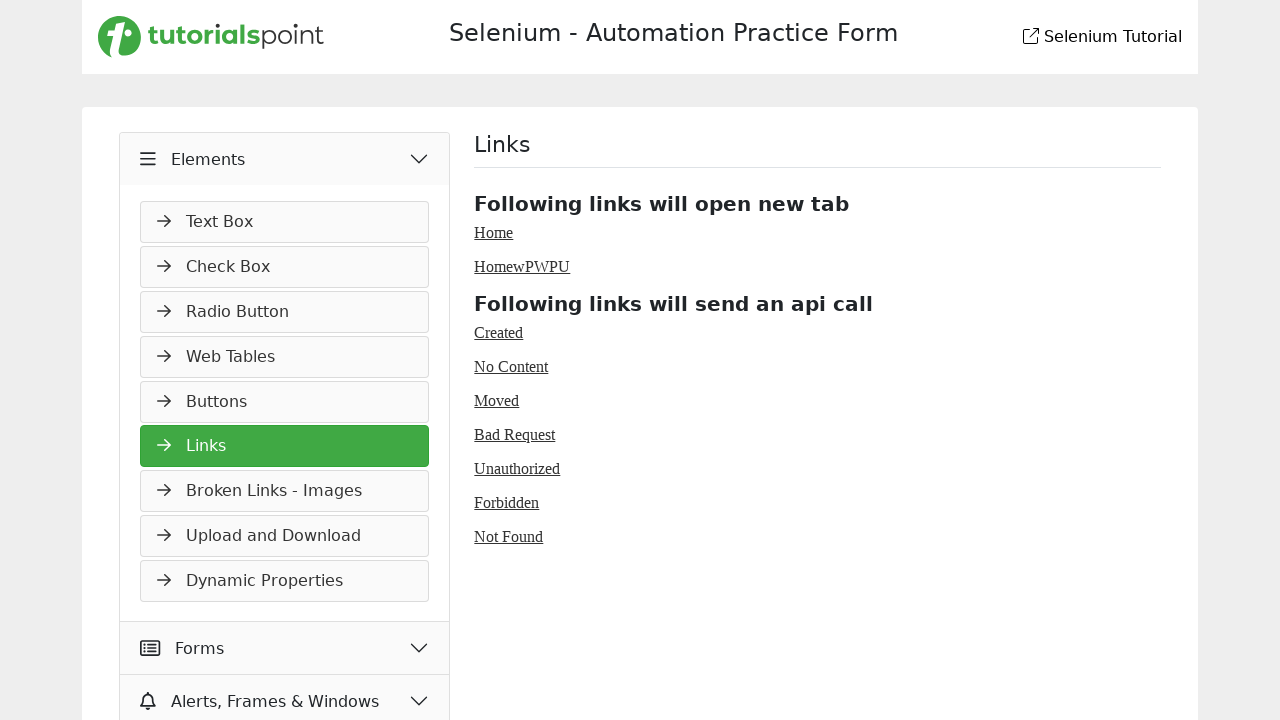

Extracted text content from link
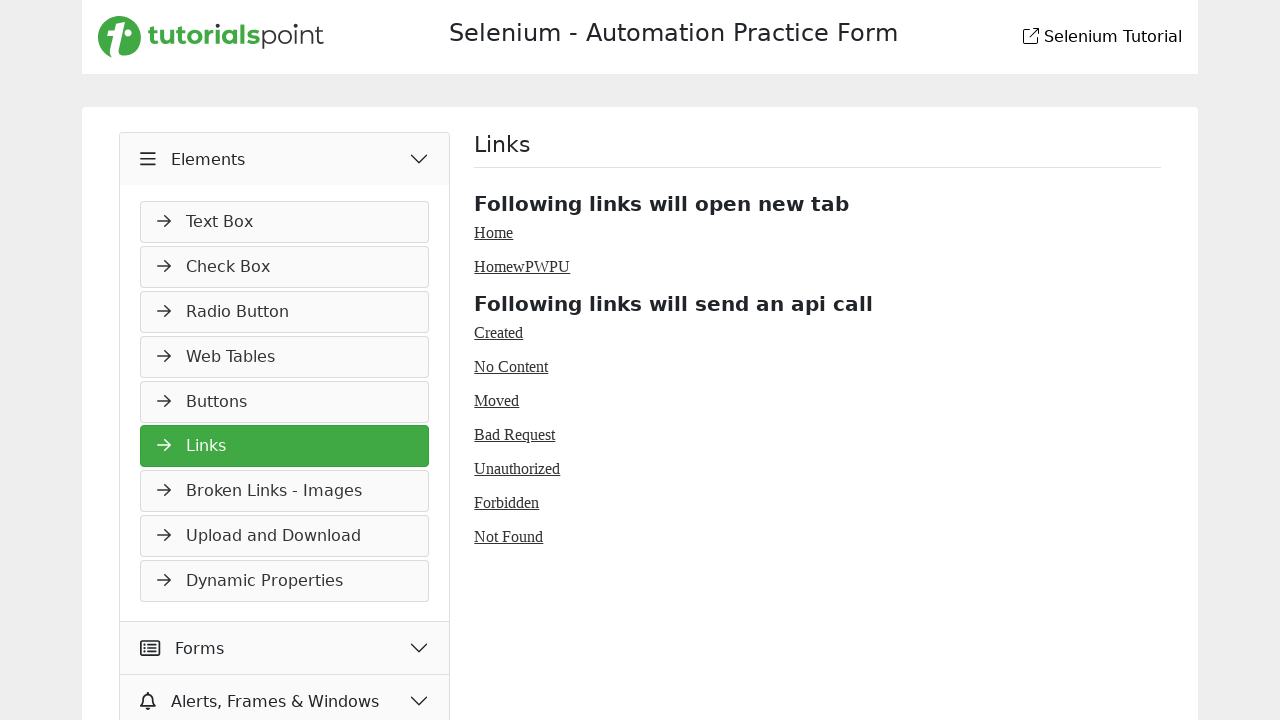

Extracted text content from link
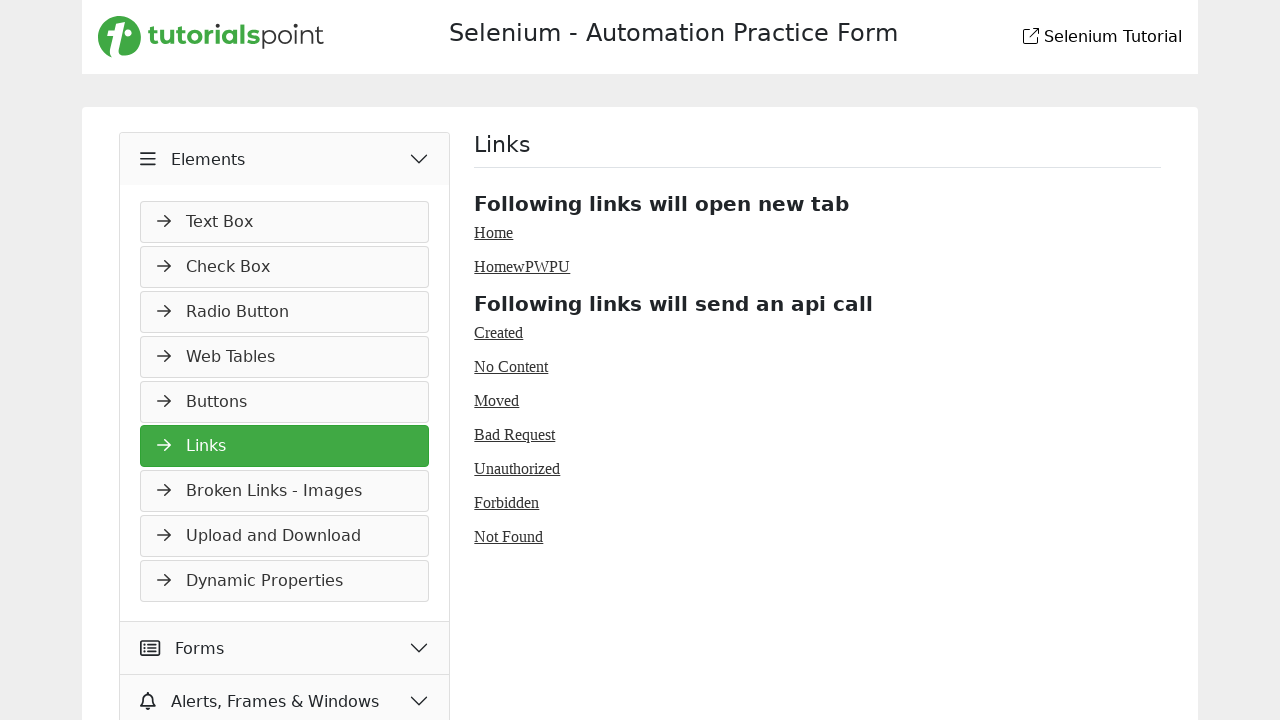

Extracted text content from link
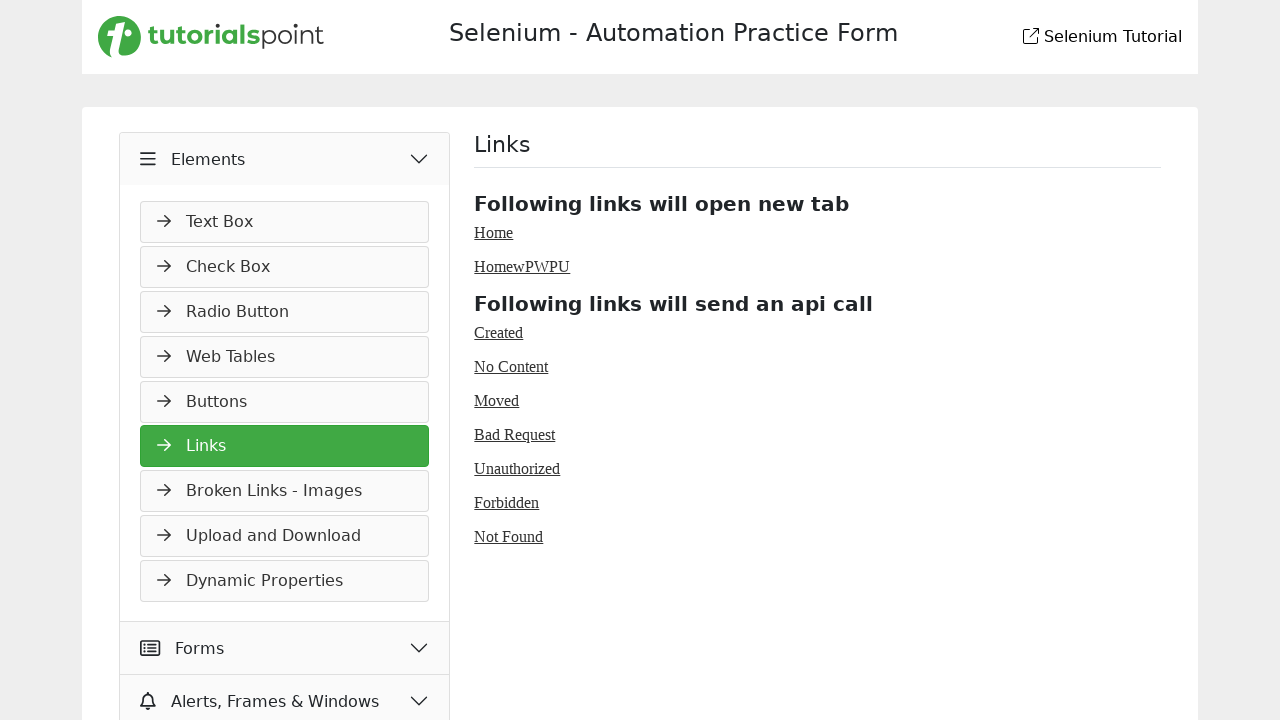

Extracted text content from link
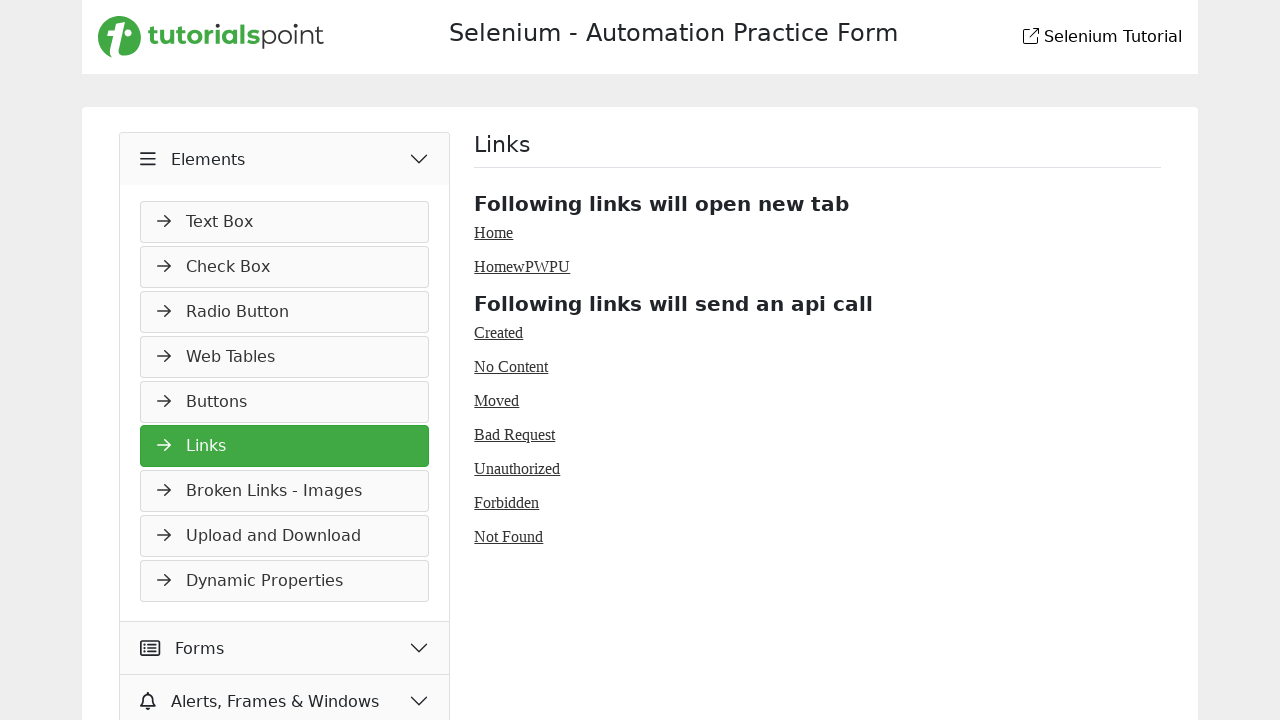

Extracted text content from link
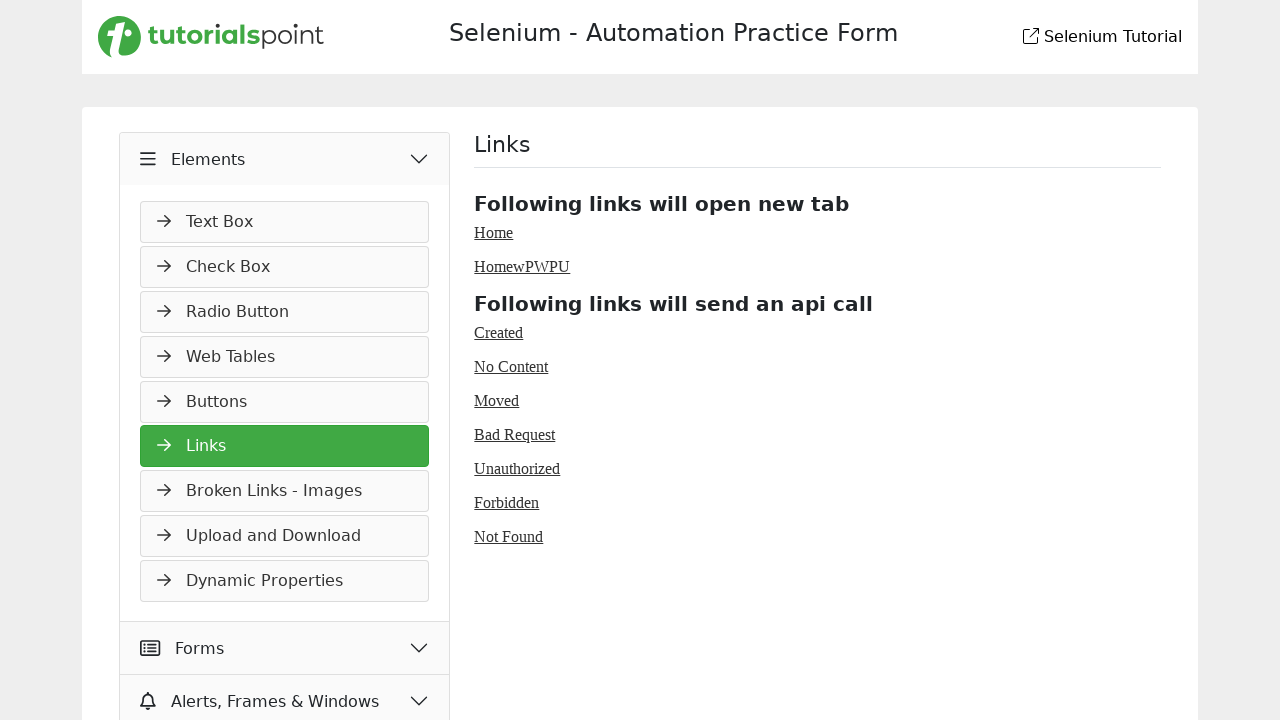

Extracted text content from link
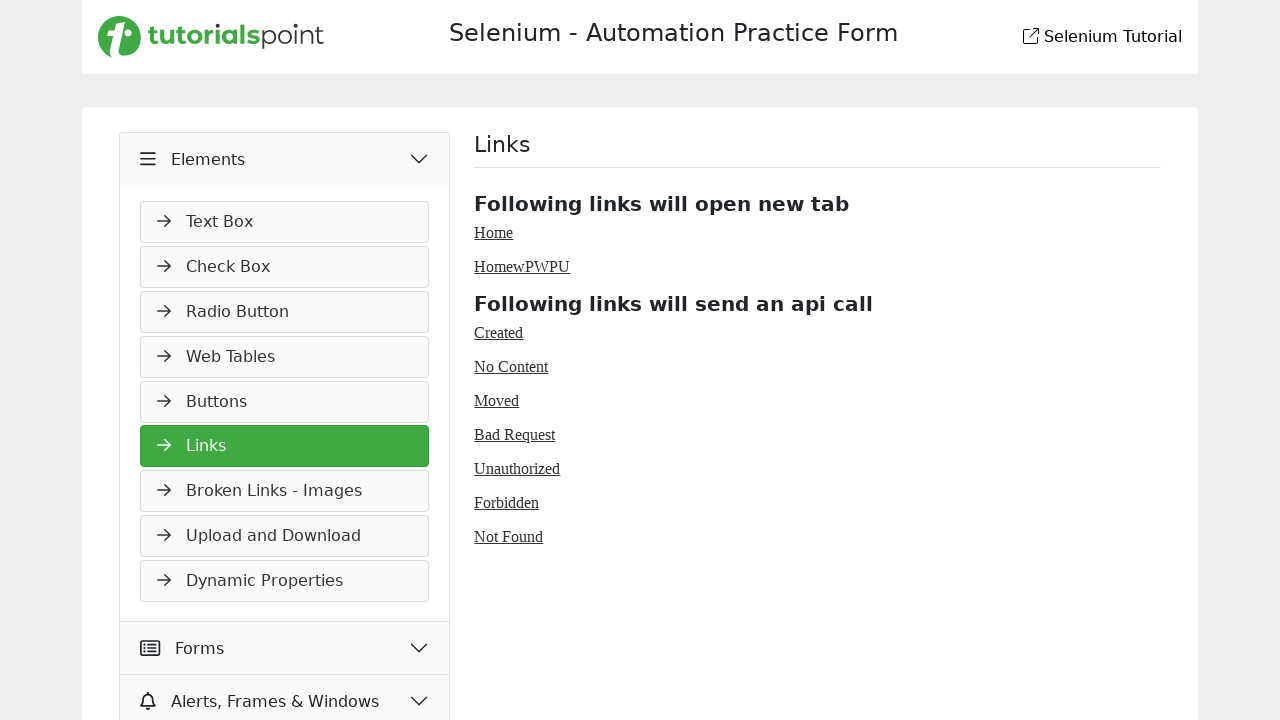

Extracted text content from link
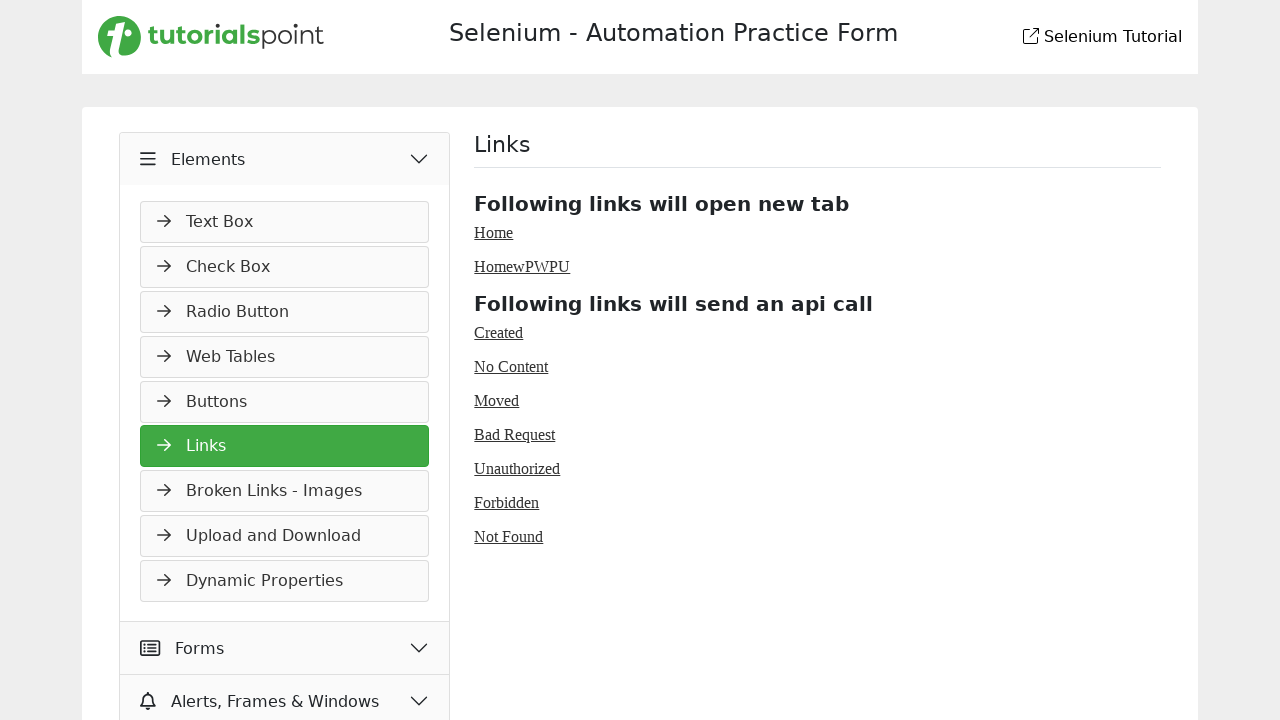

Extracted text content from link
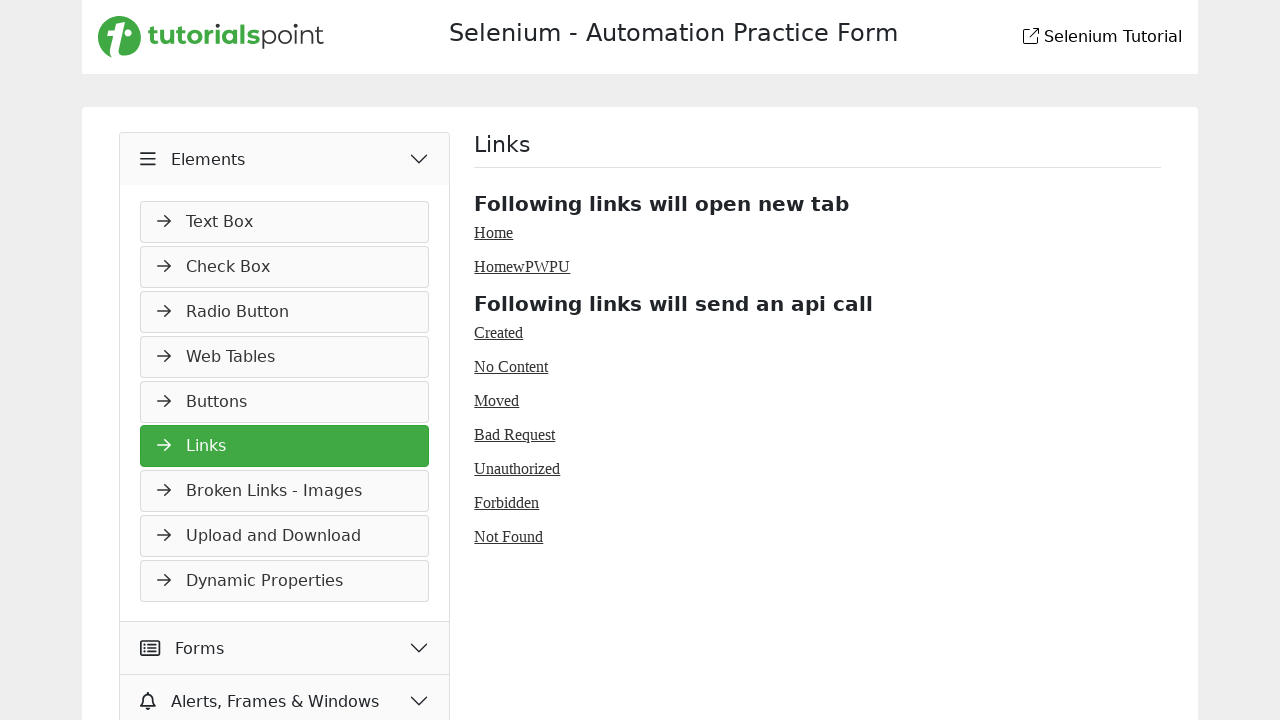

Extracted text content from link
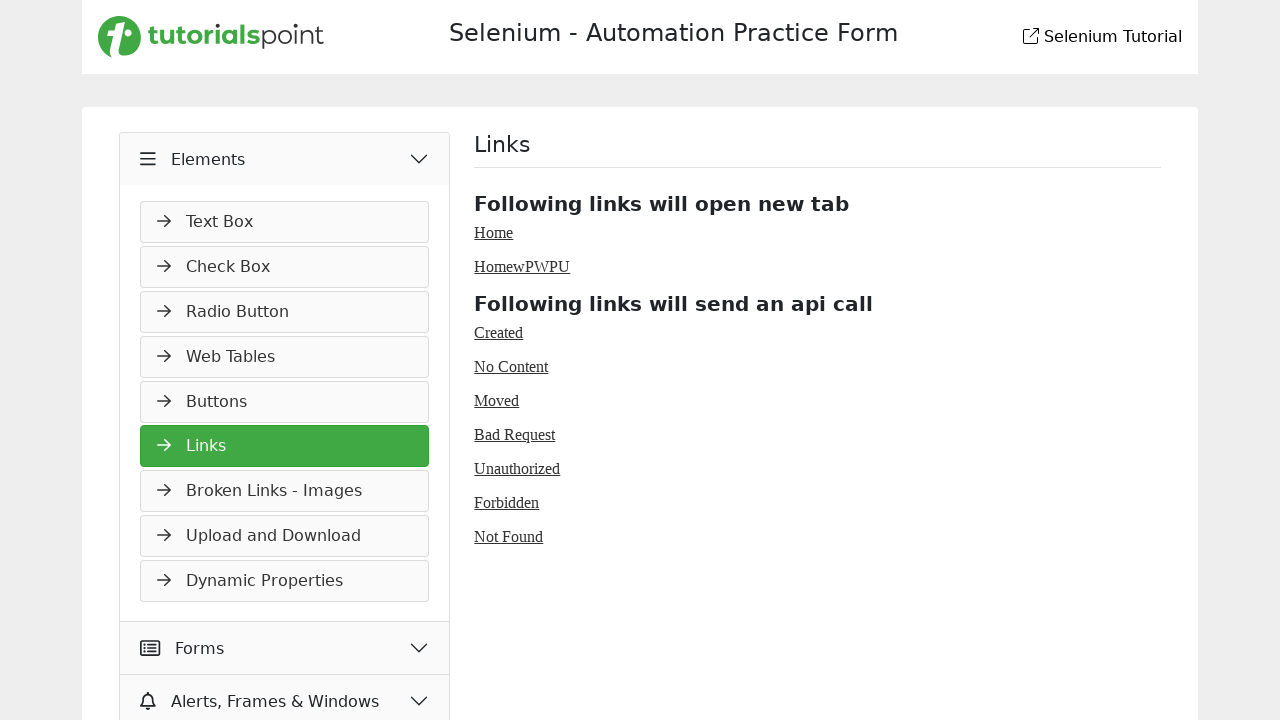

Extracted text content from link
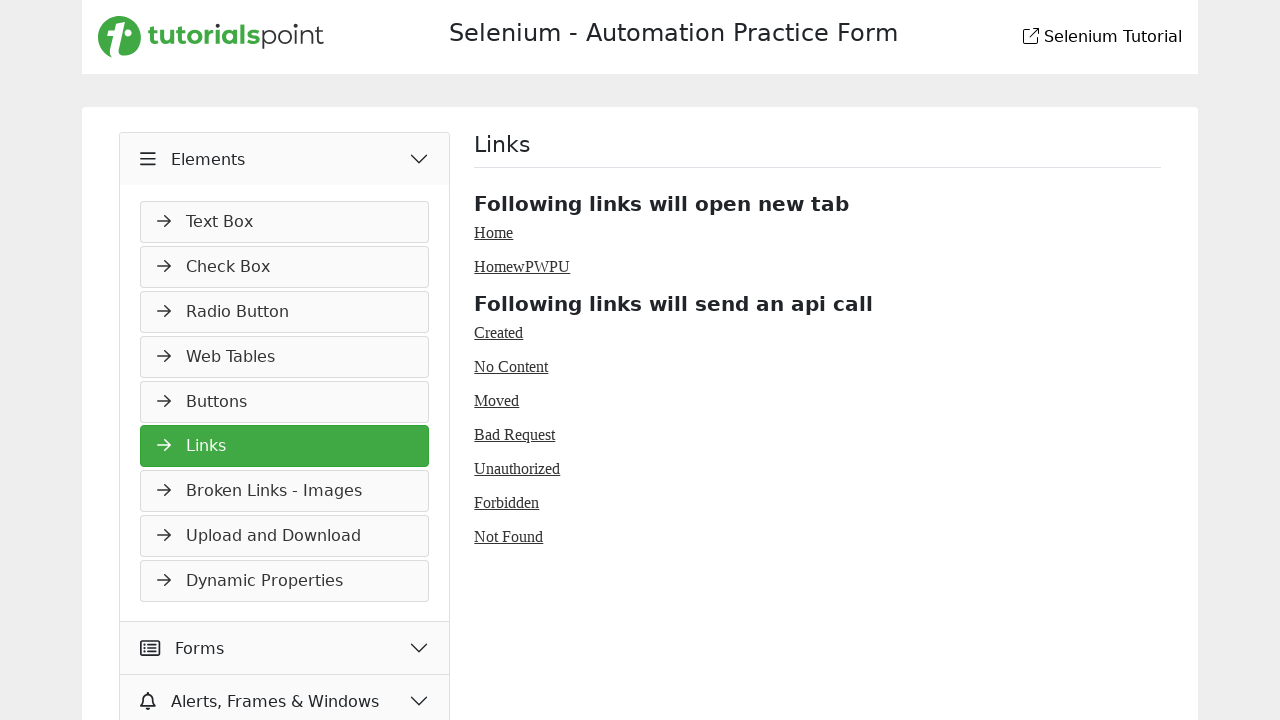

Extracted text content from link
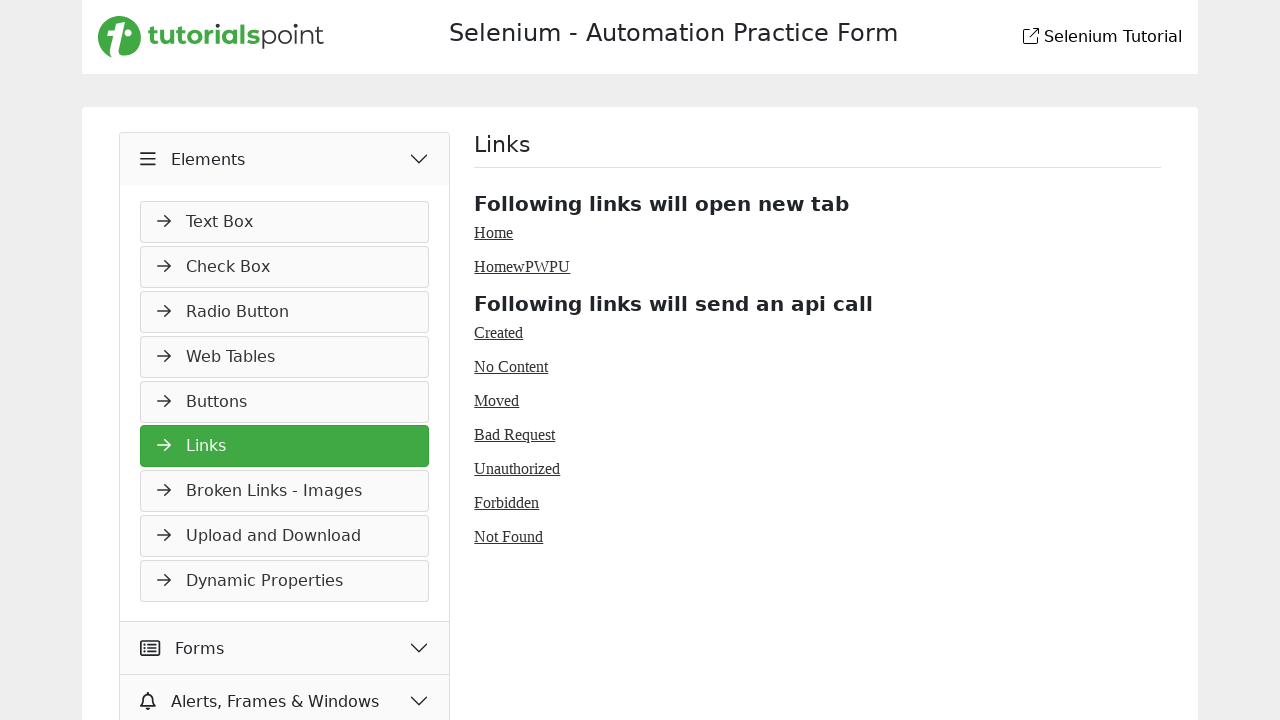

Extracted text content from link
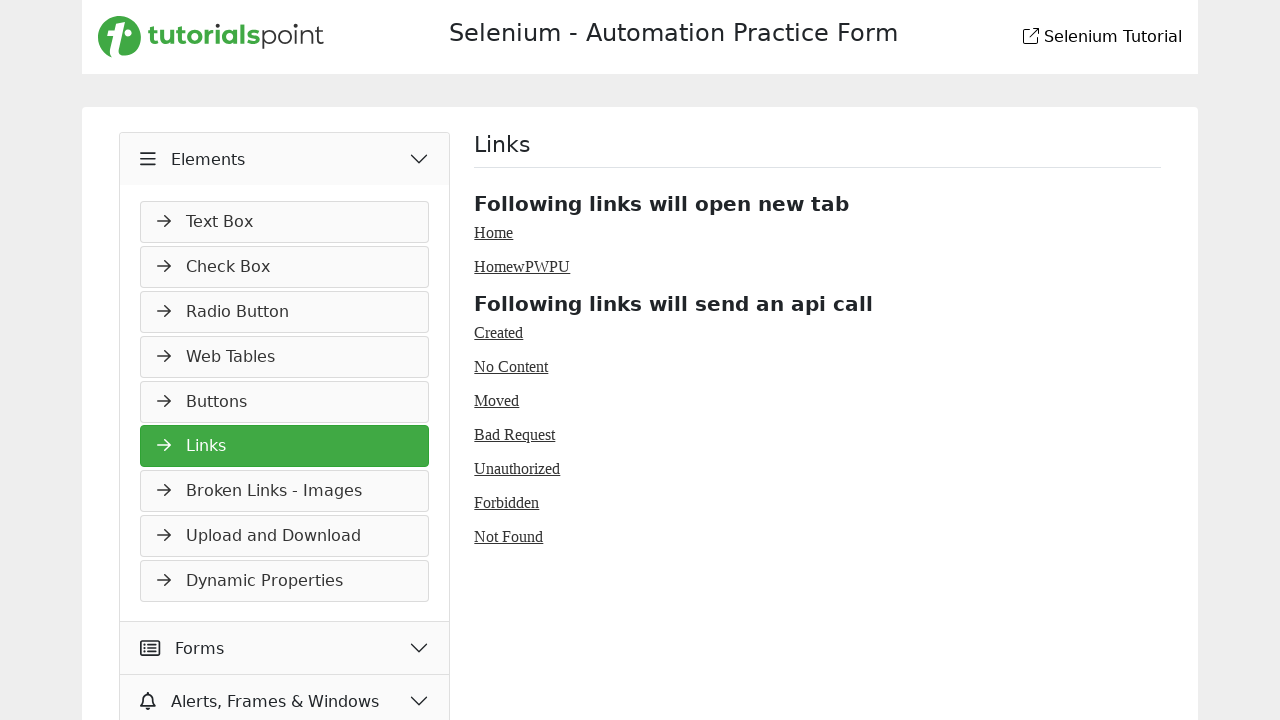

Found 'Bad Request' link with href: javascript:void(0)
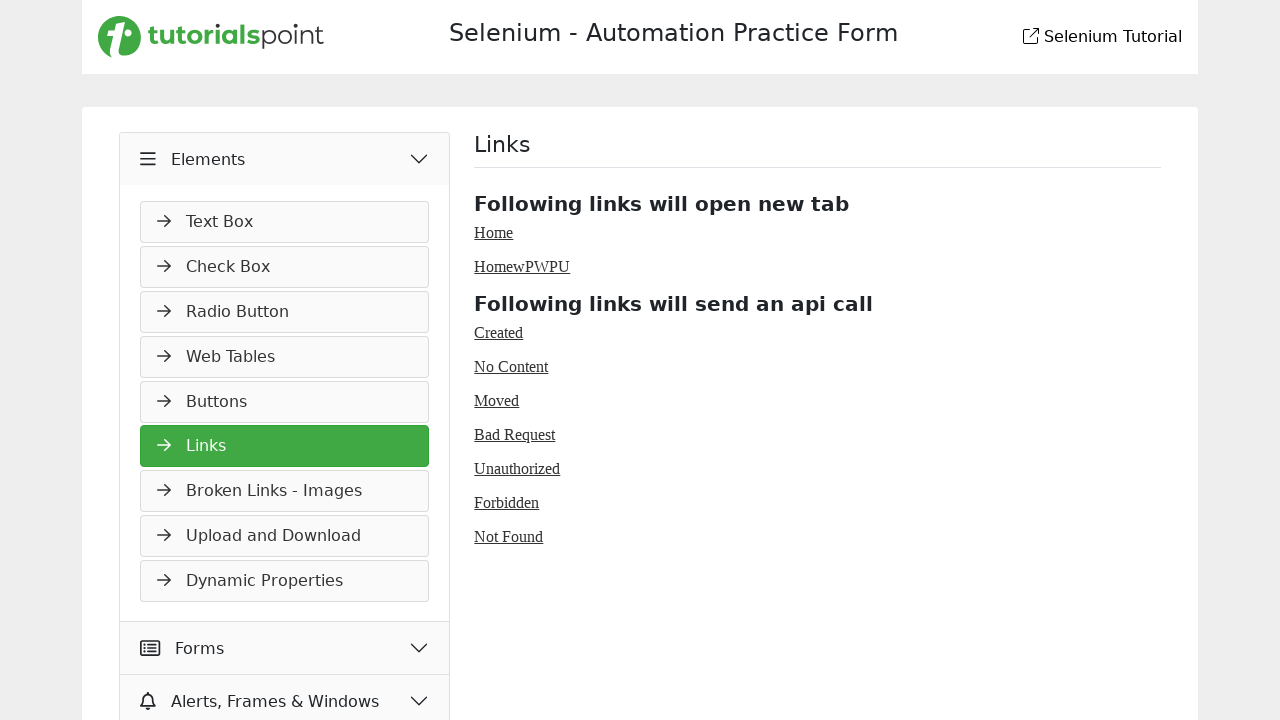

Clicked 'Bad Request' link at (515, 434) on a >> nth=41
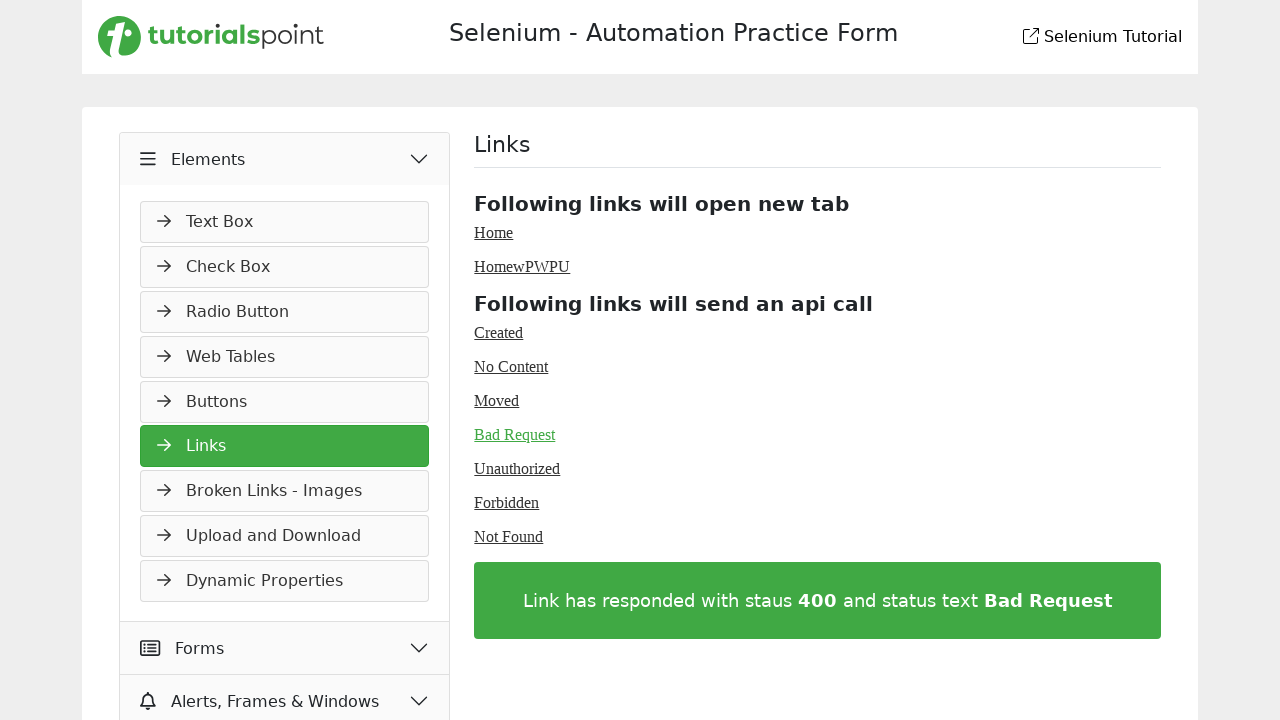

Retrieved response message from '.brequest' element
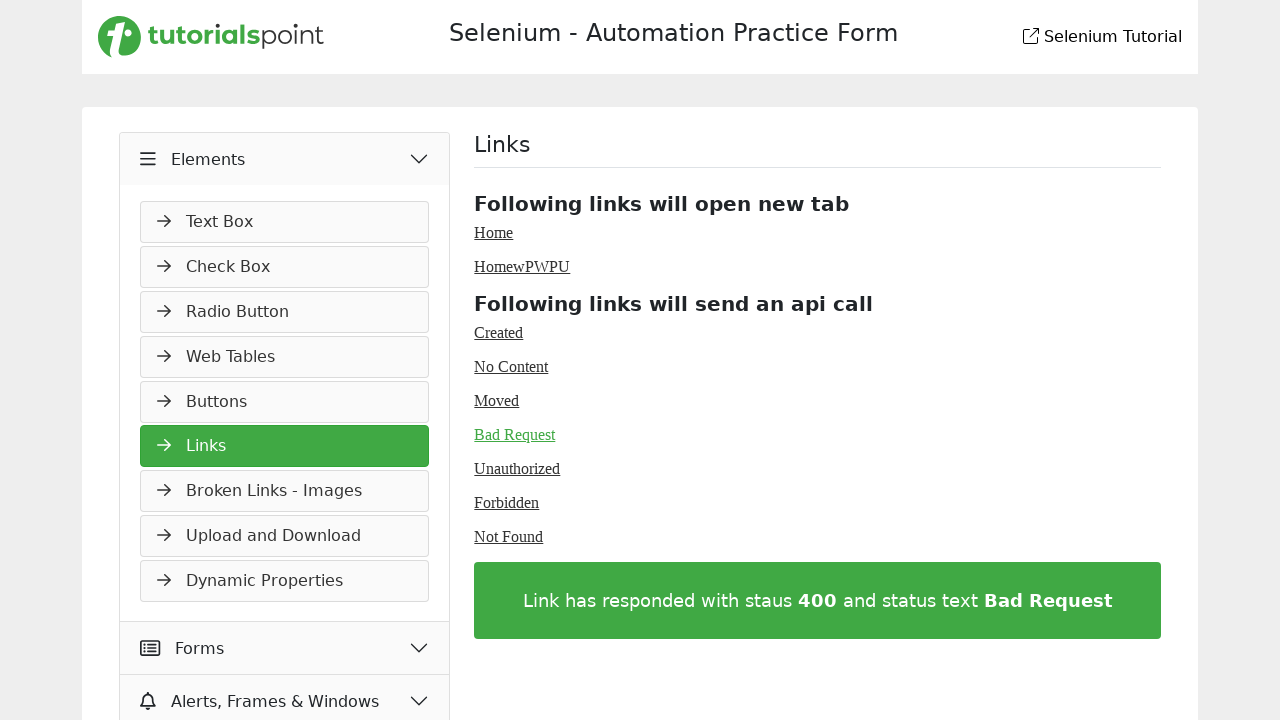

Printed response message and link list size (45 links)
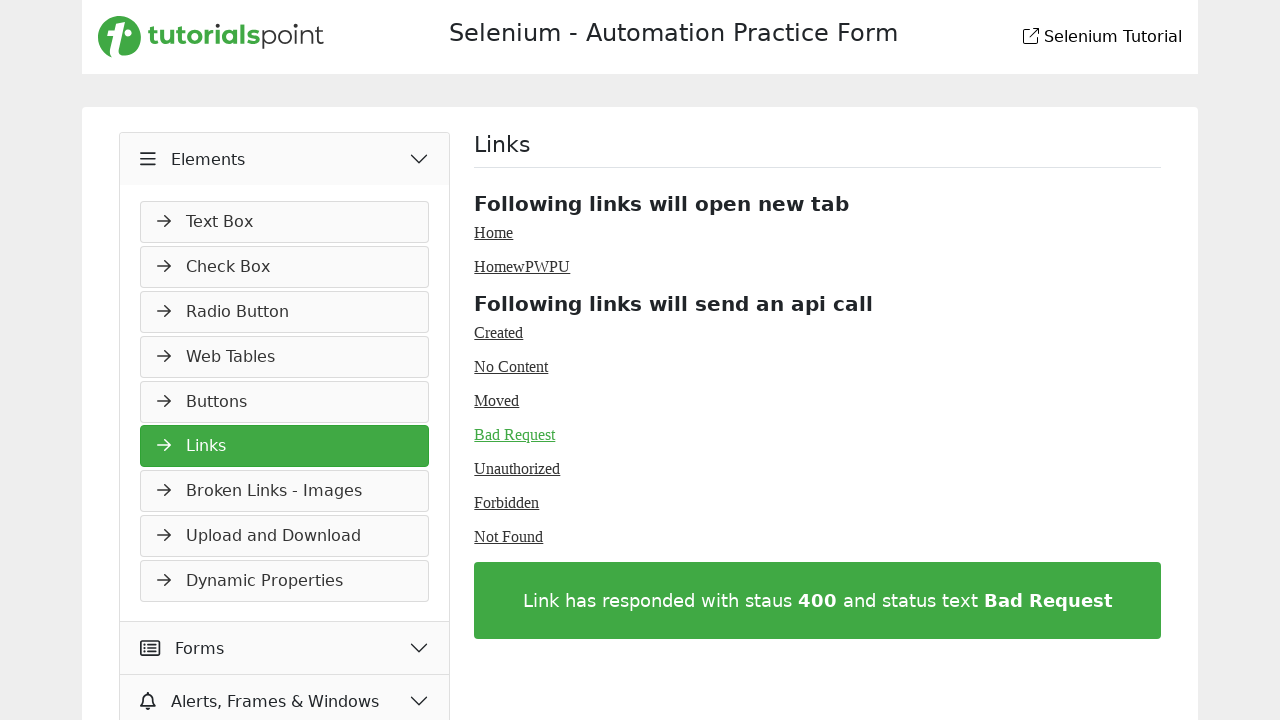

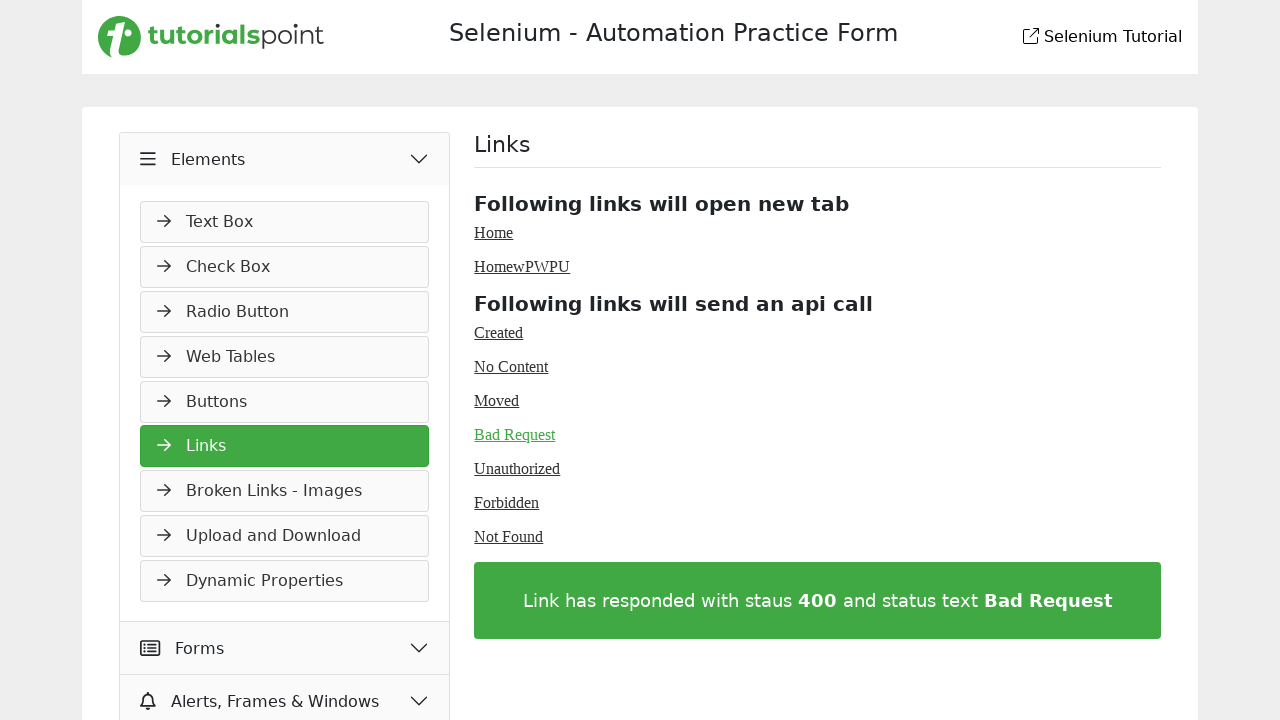